Validates that all links on the Selenium documentation page are present and visible

Starting URL: https://www.selenium.dev/documentation/en/

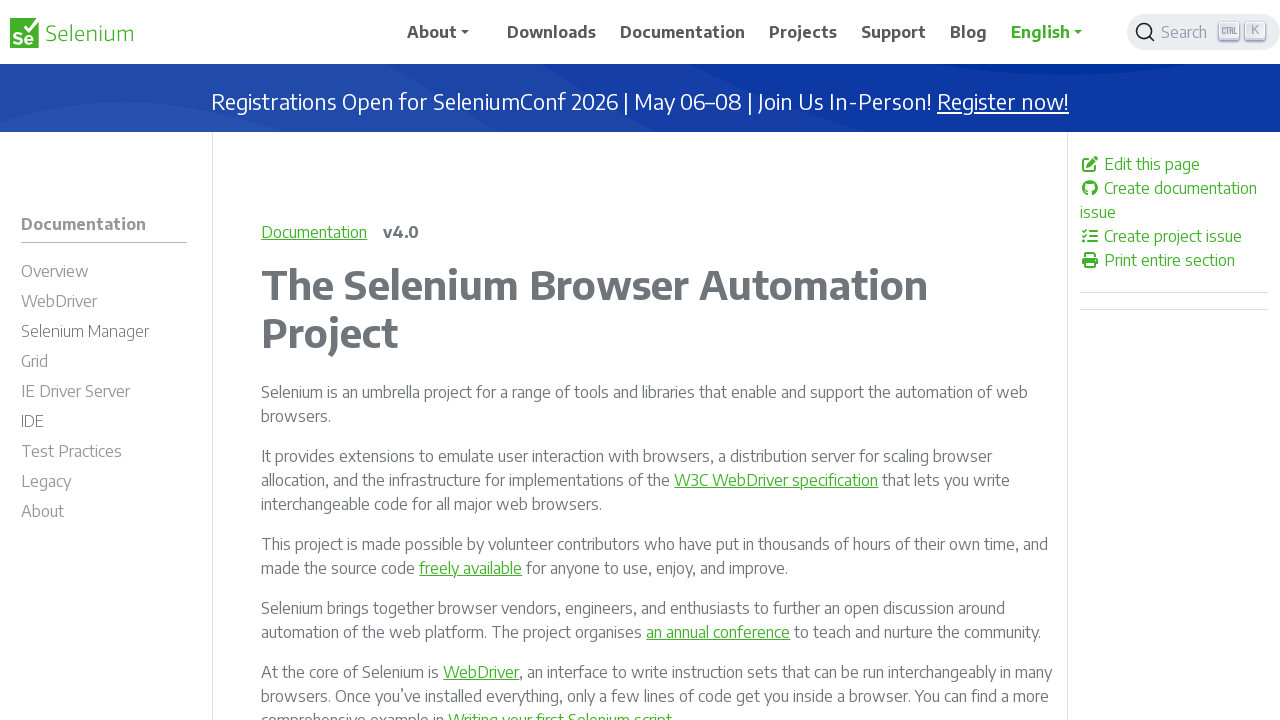

Navigated to Selenium documentation page
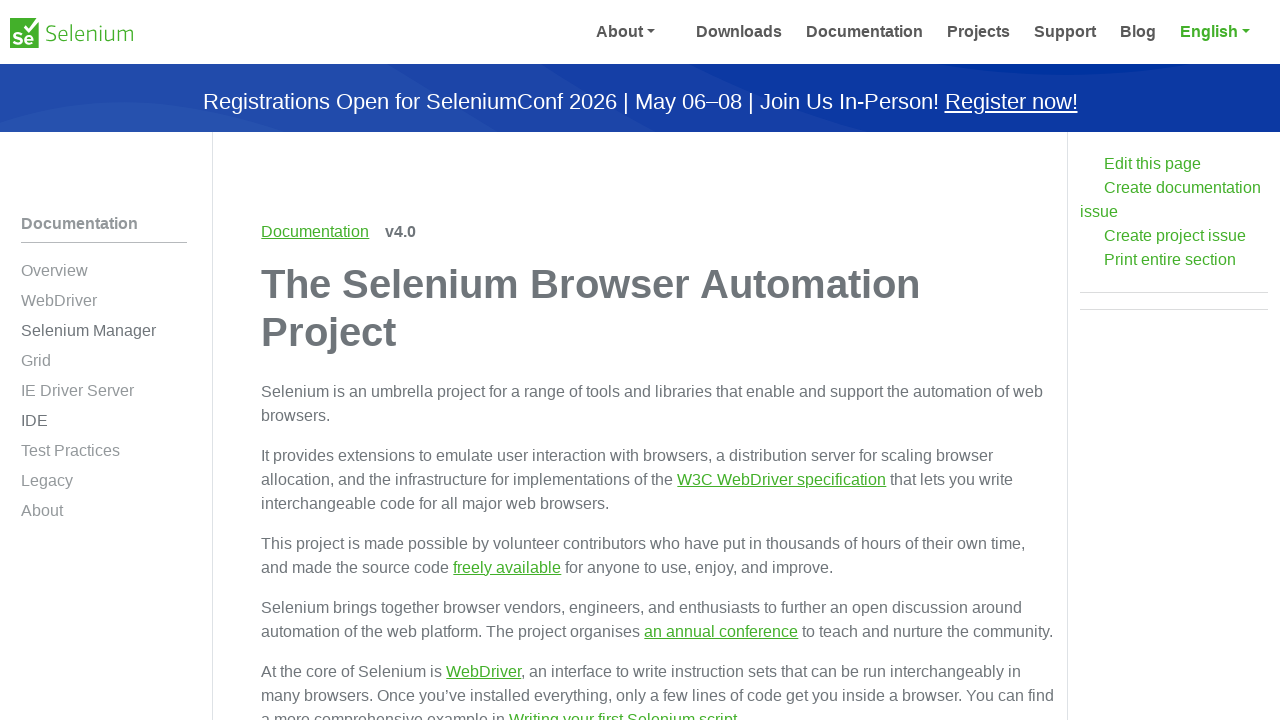

Located all links on the page
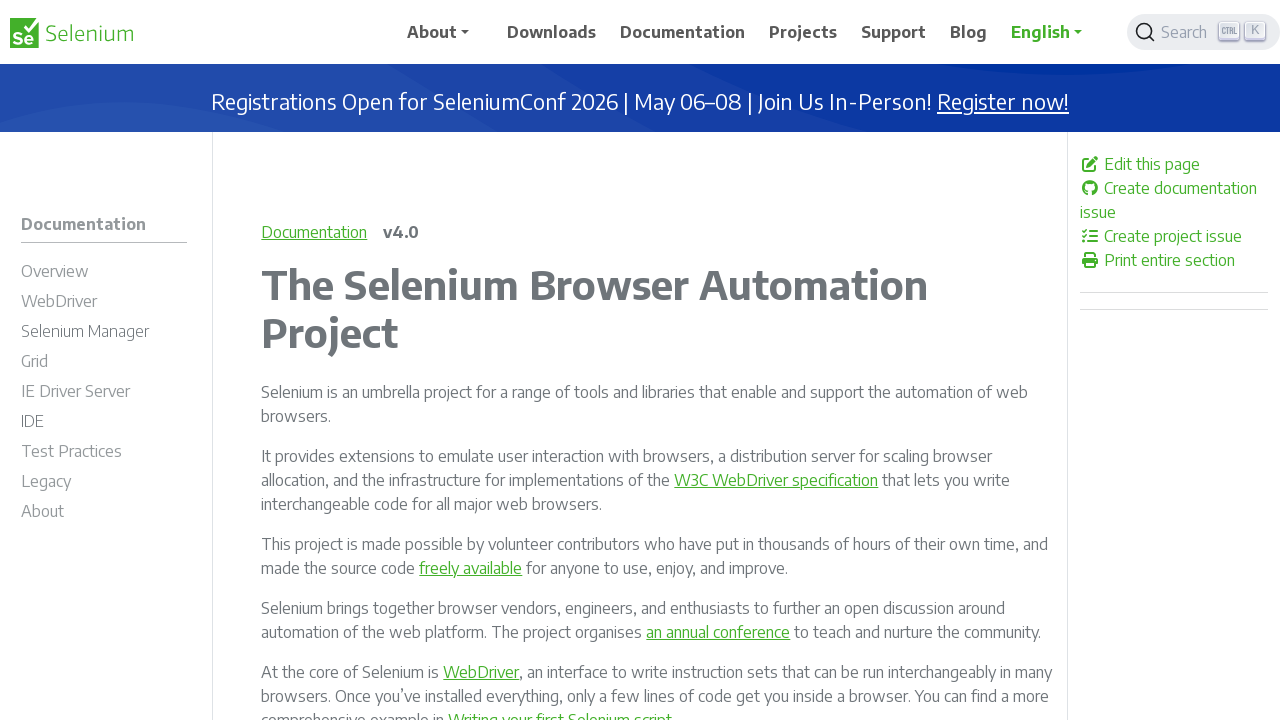

Verified that 218 links are present on the page
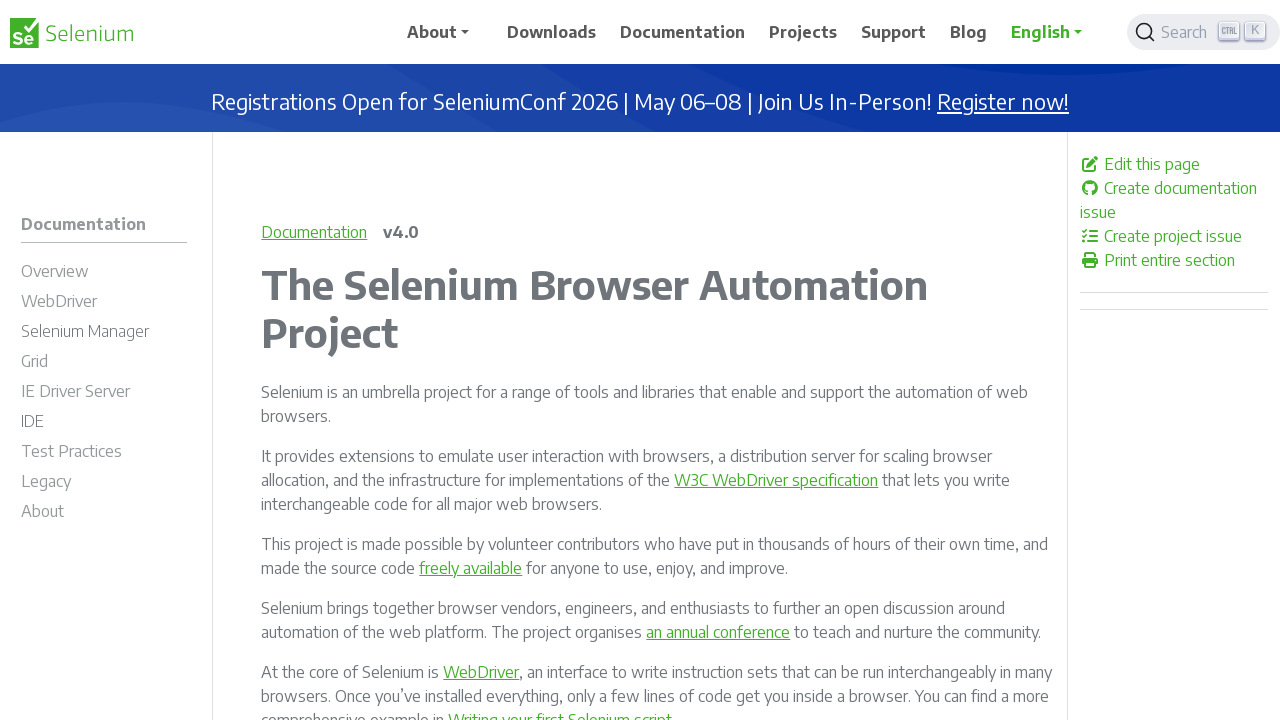

Verified link is visible: /
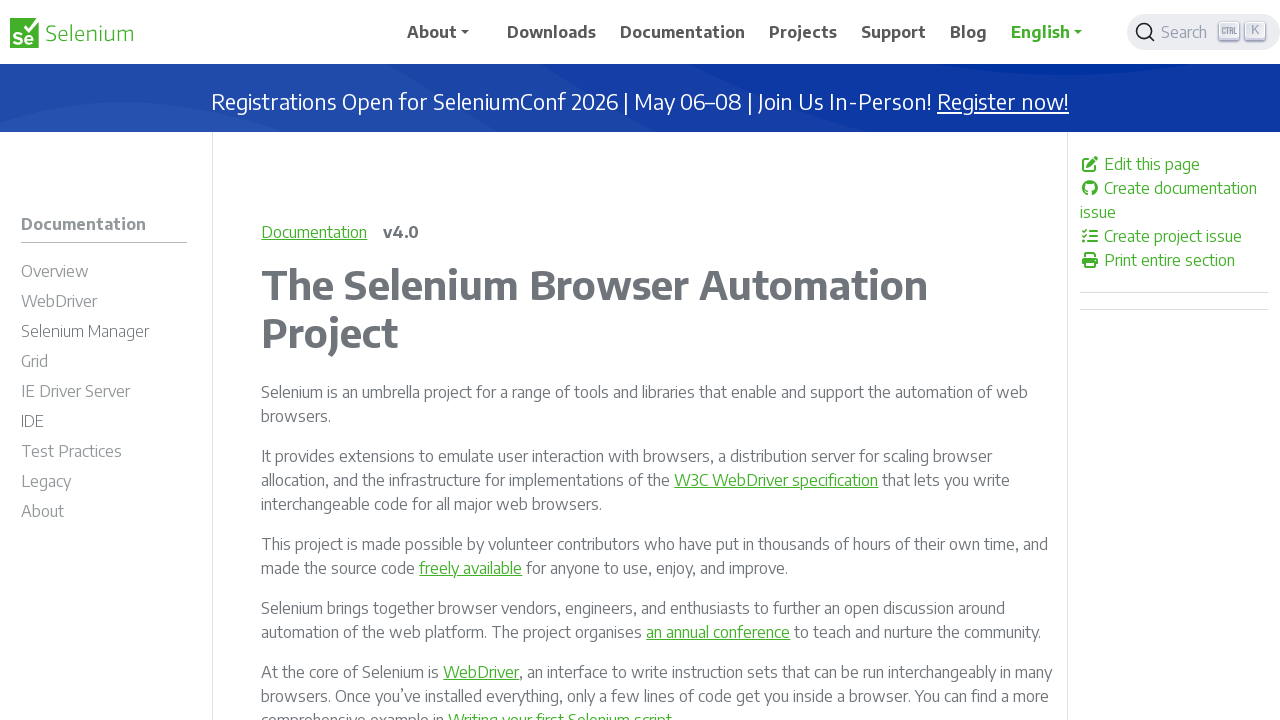

Verified link is visible: #
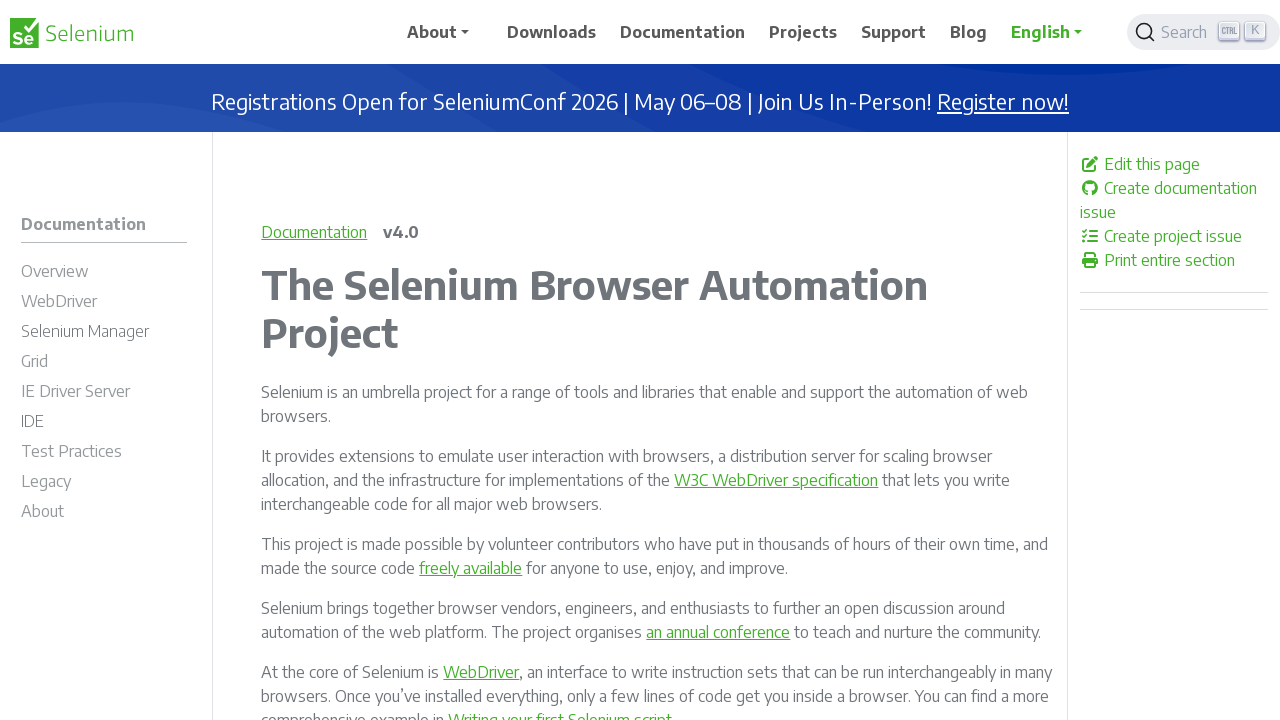

Verified link is visible: /downloads
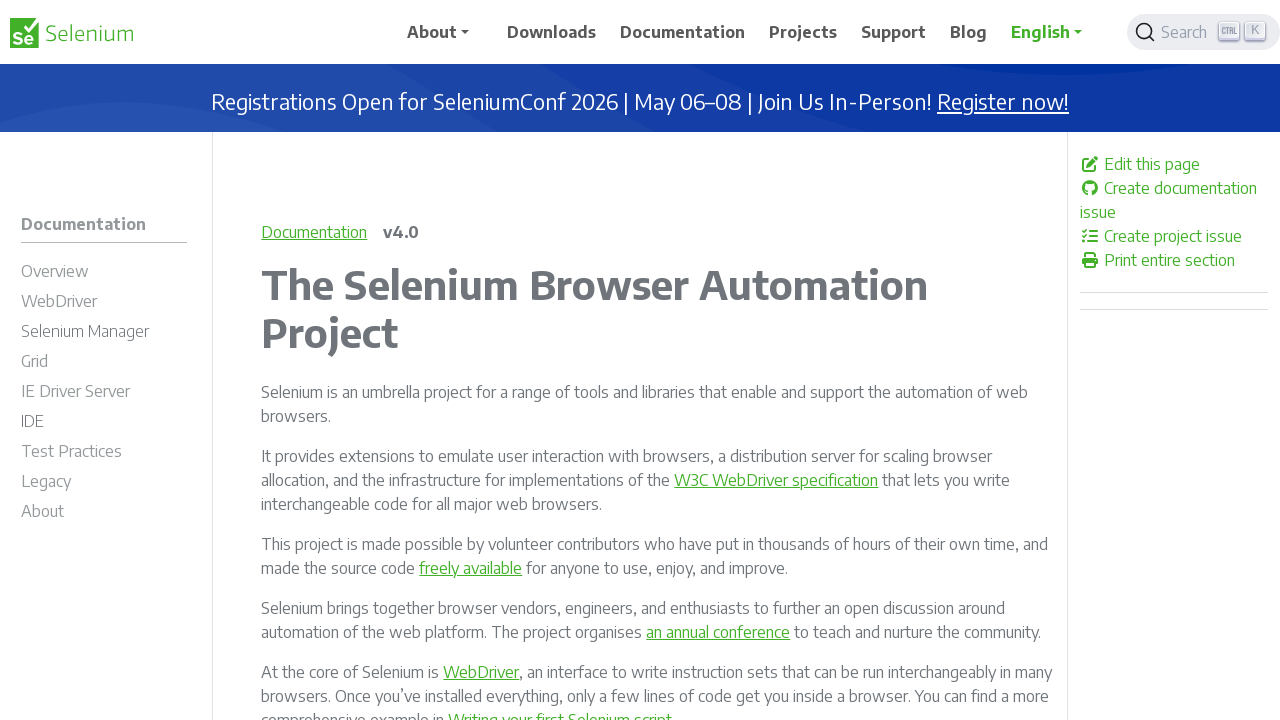

Verified link is visible: /documentation
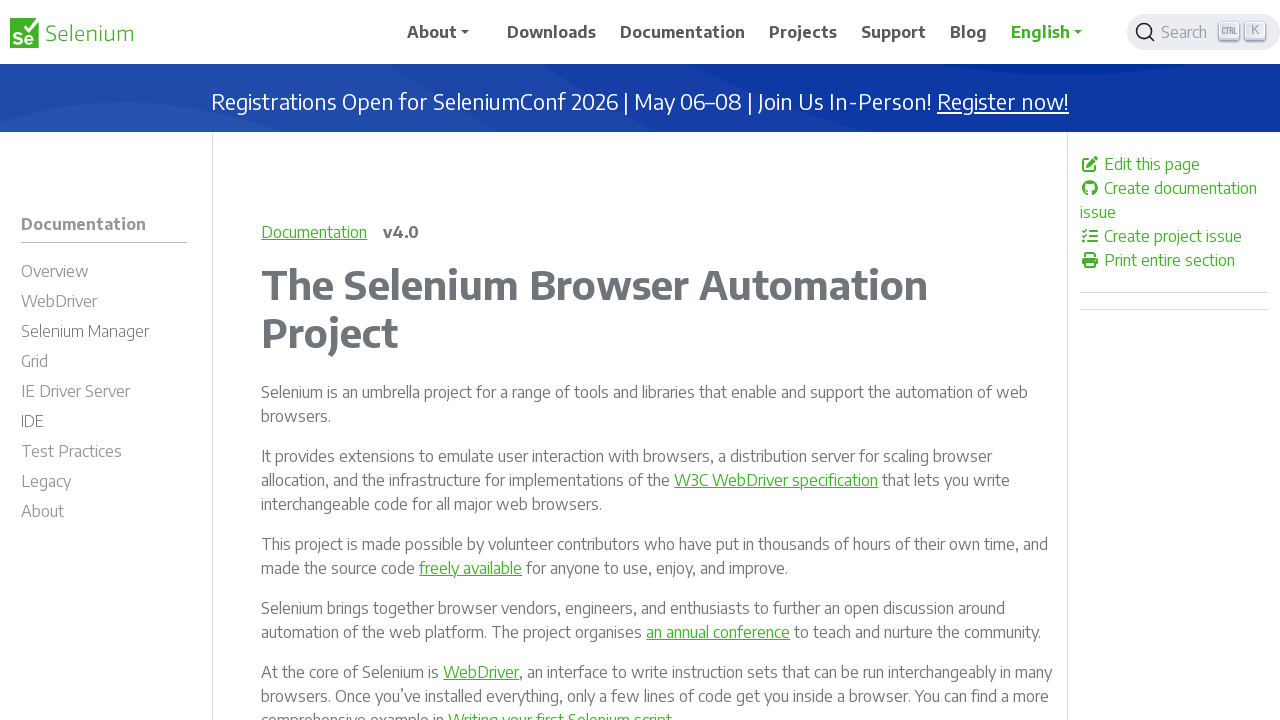

Verified link is visible: /projects
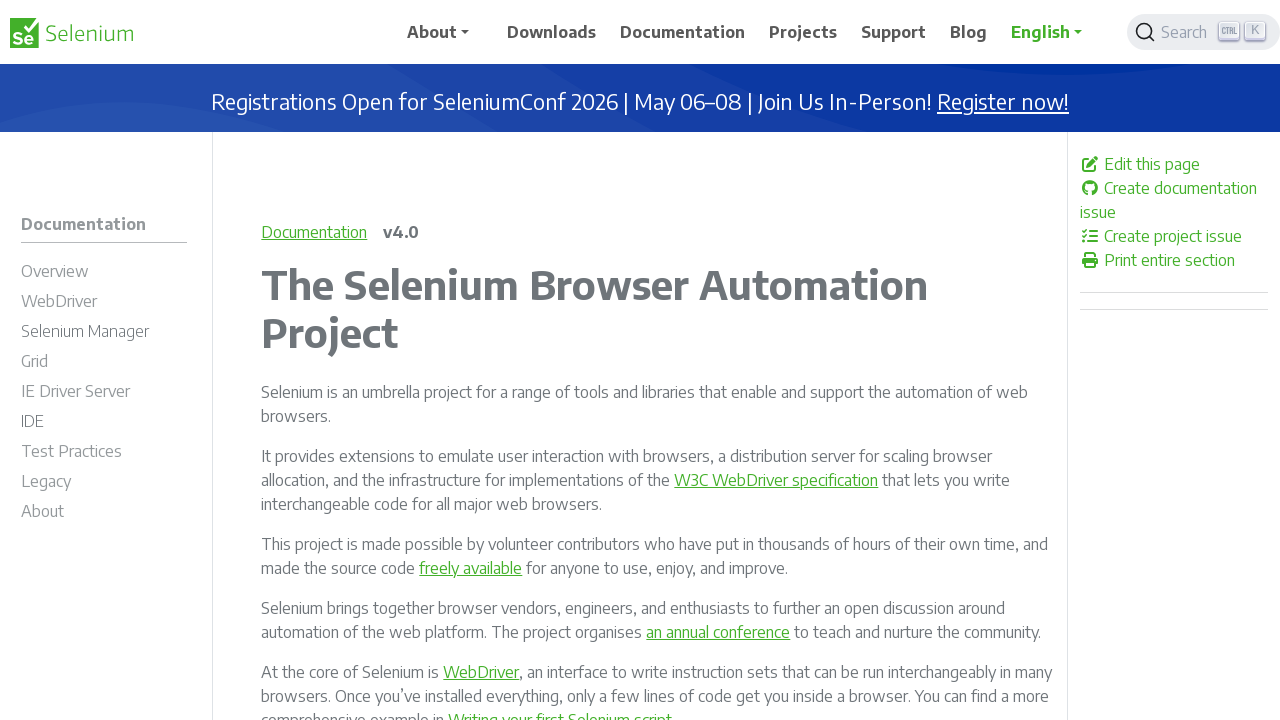

Verified link is visible: /support
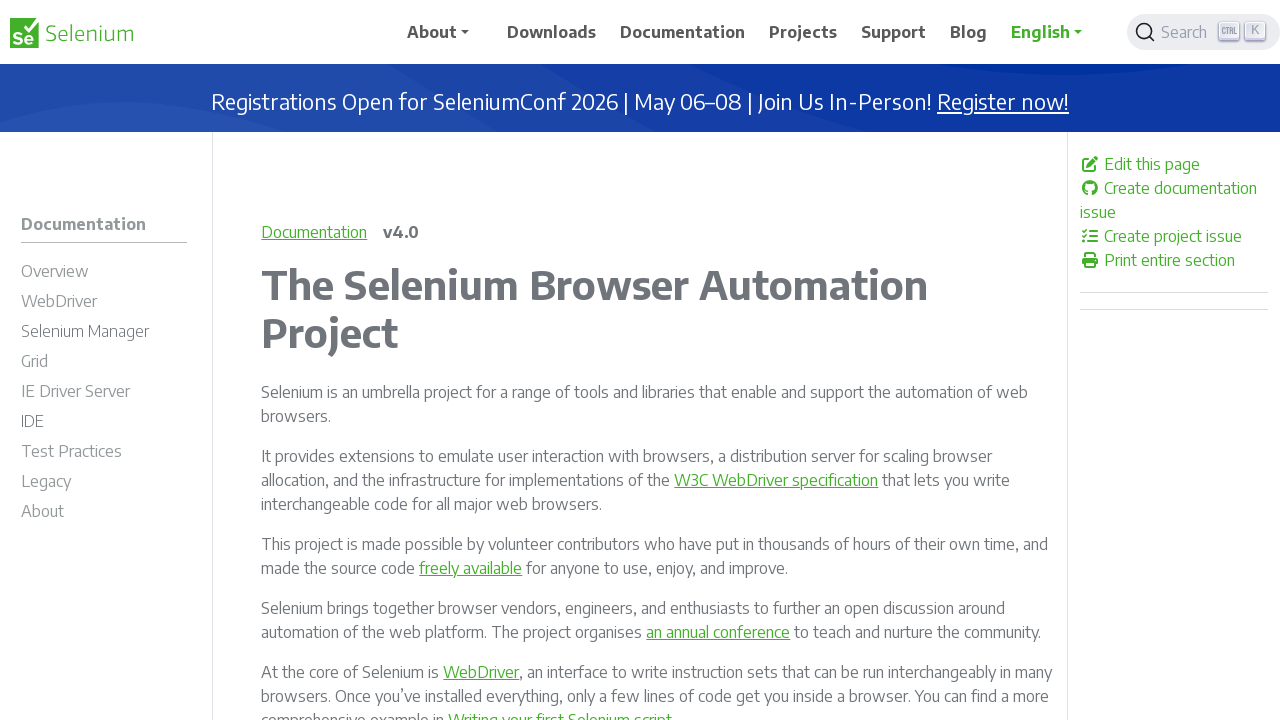

Verified link is visible: /blog
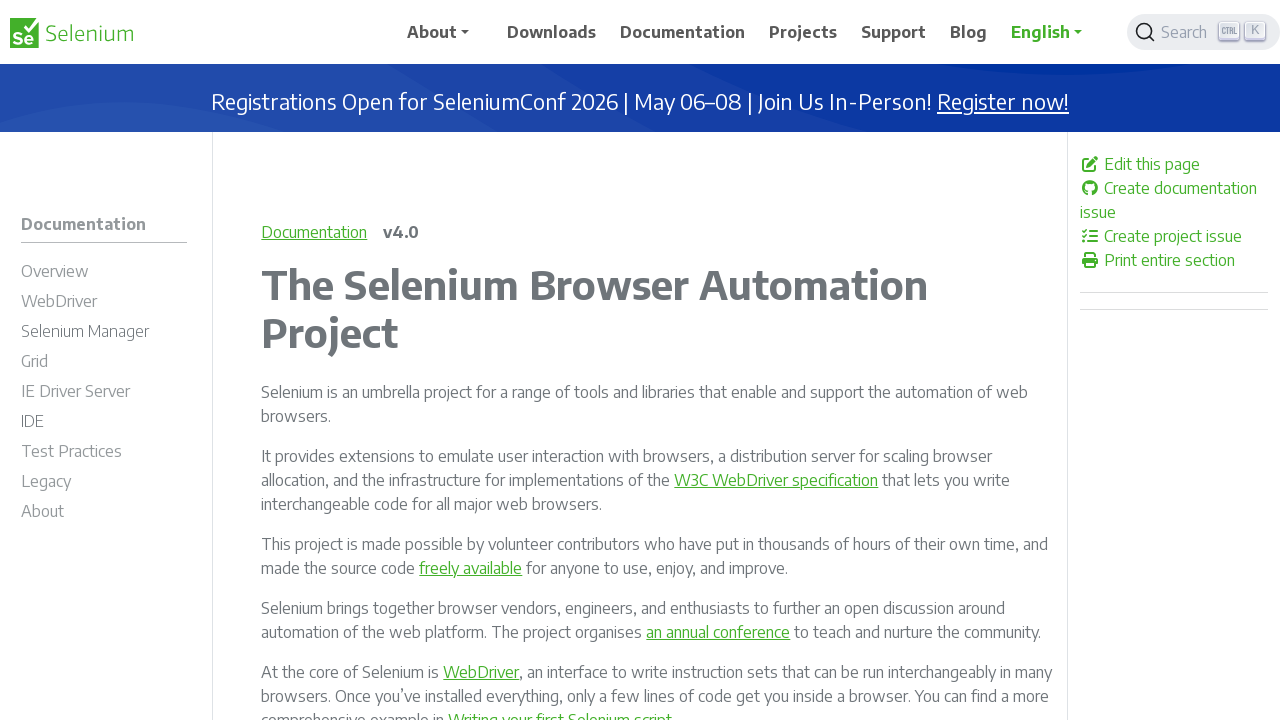

Verified link is visible: #
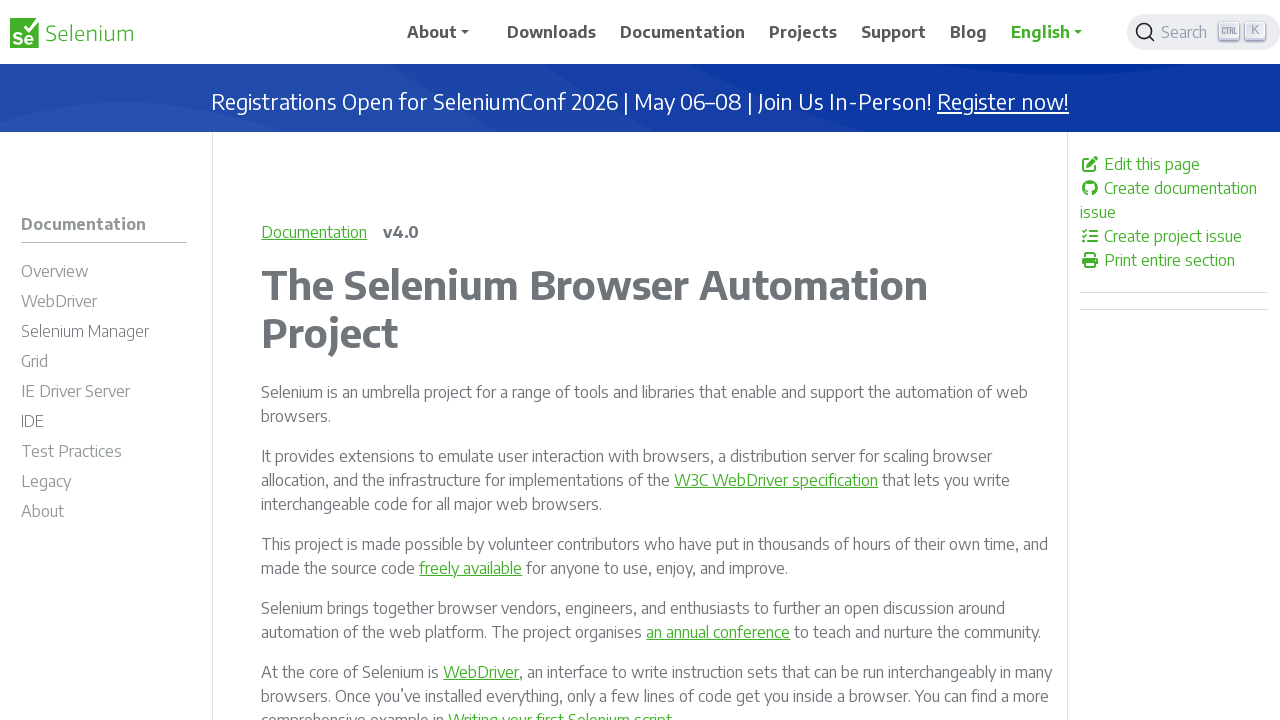

Verified link is visible: https://seleniumconf.com/register/?utm_medium=Referral&utm_source=selenium.dev&utm_campaign=register
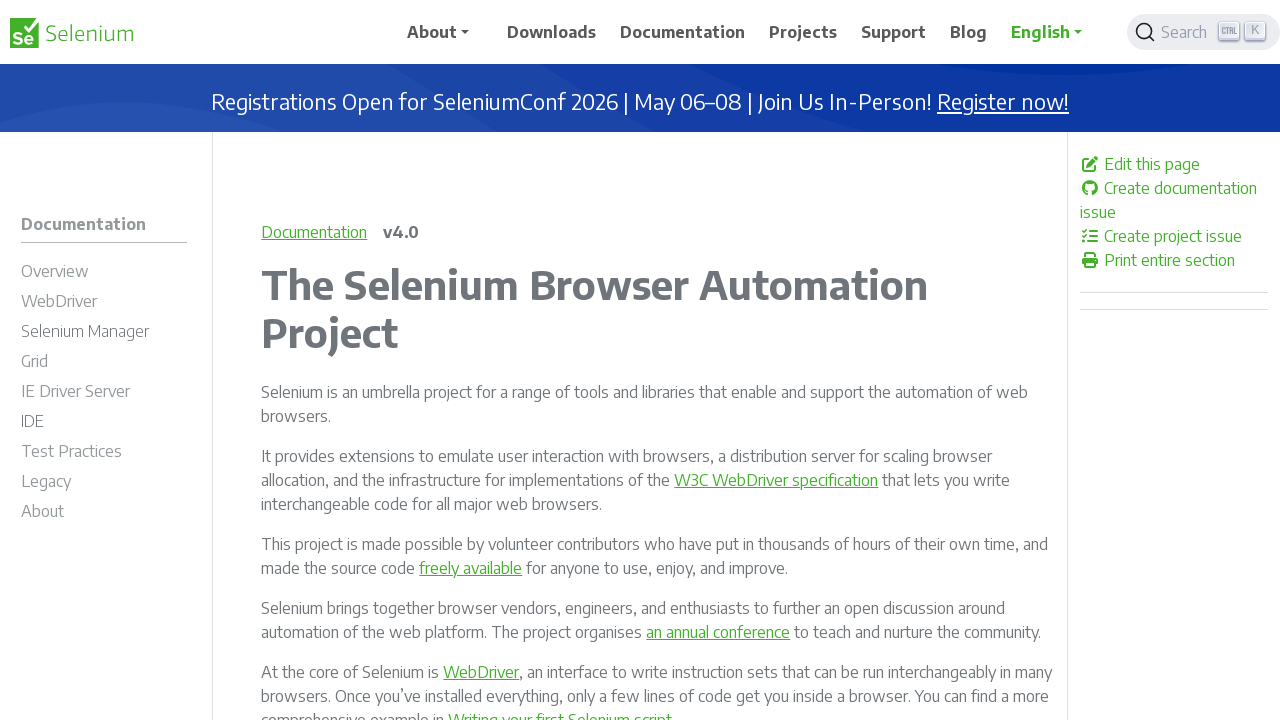

Verified link is visible: /documentation/
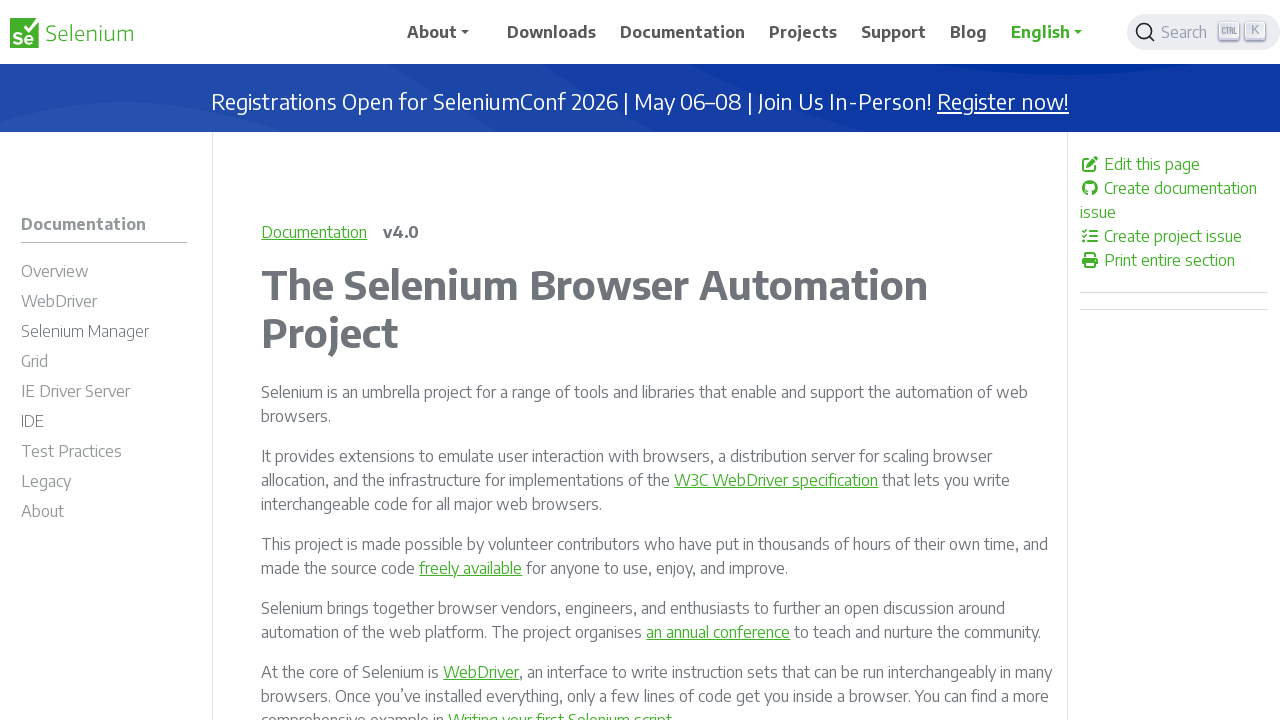

Verified link is visible: /documentation/overview/
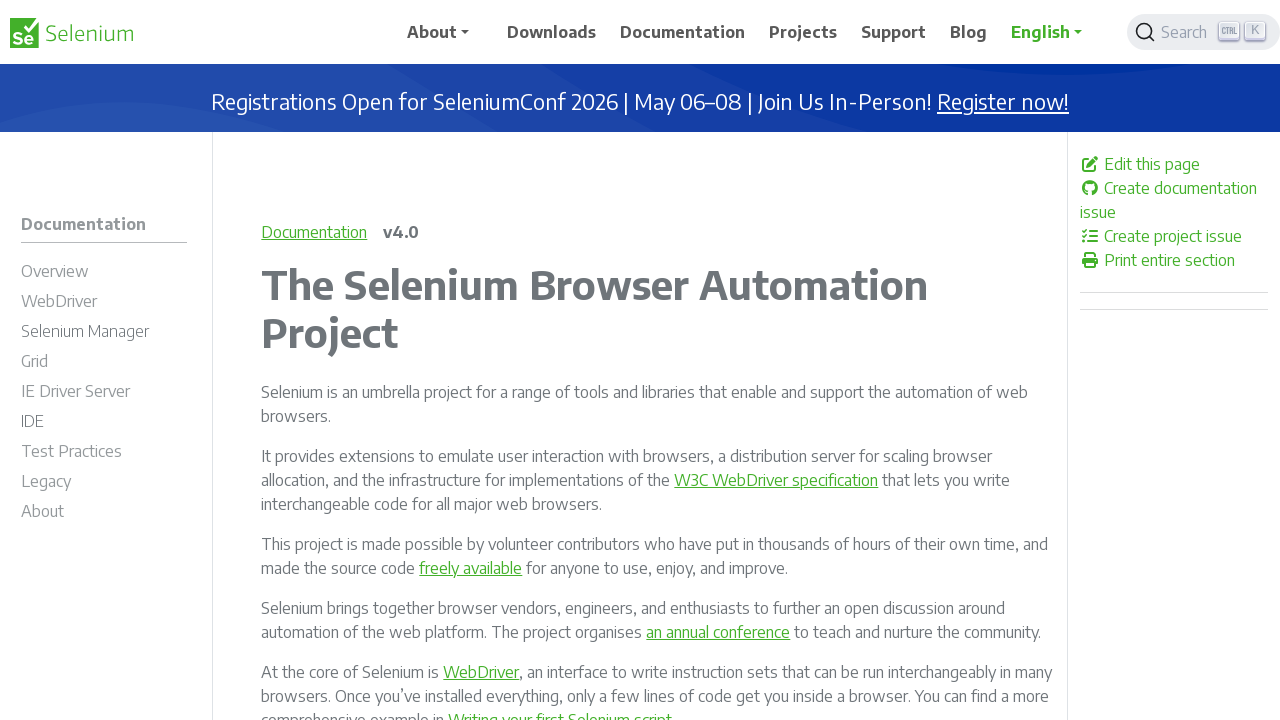

Verified link is visible: /documentation/webdriver/
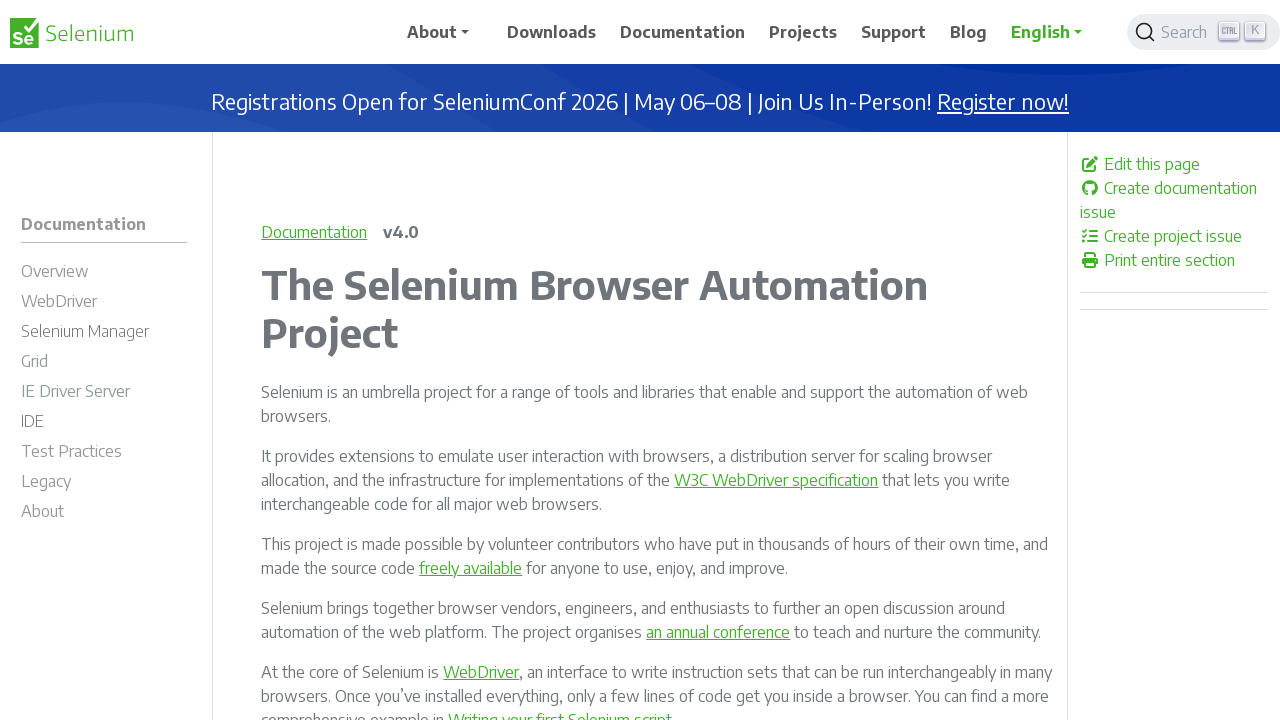

Verified link is visible: /documentation/selenium_manager/
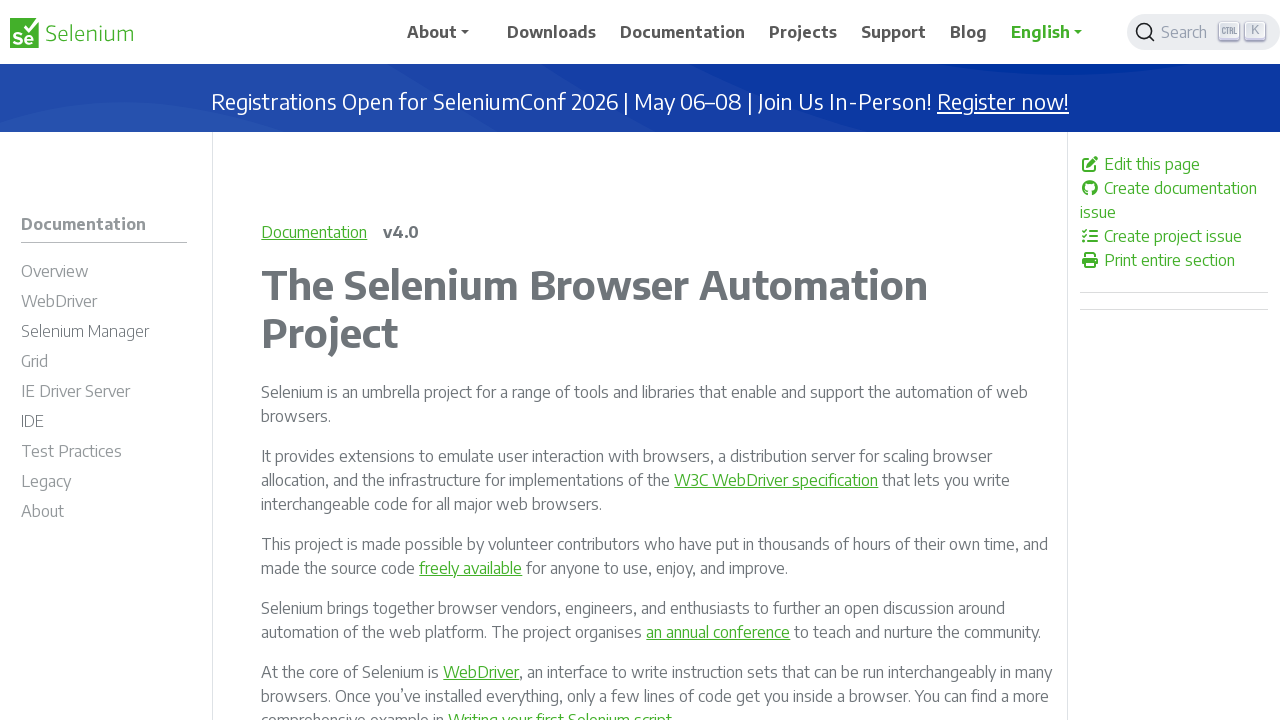

Verified link is visible: /documentation/grid/
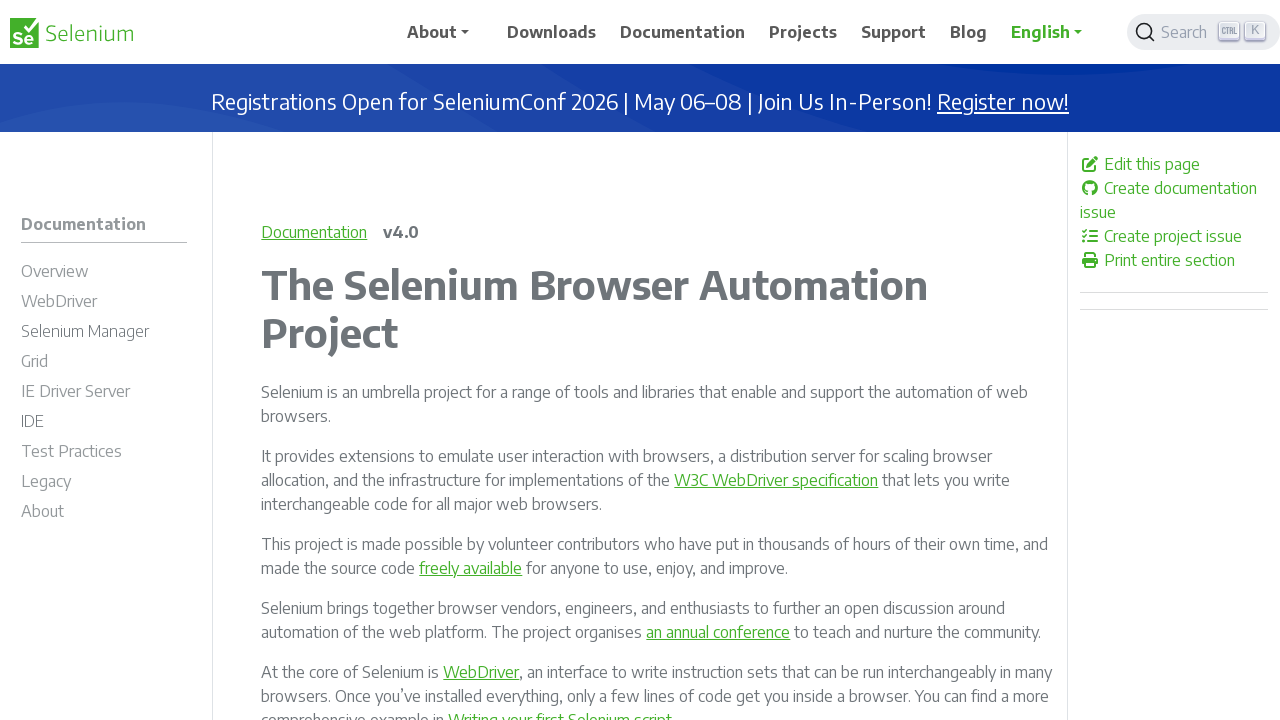

Verified link is visible: /documentation/ie_driver_server/
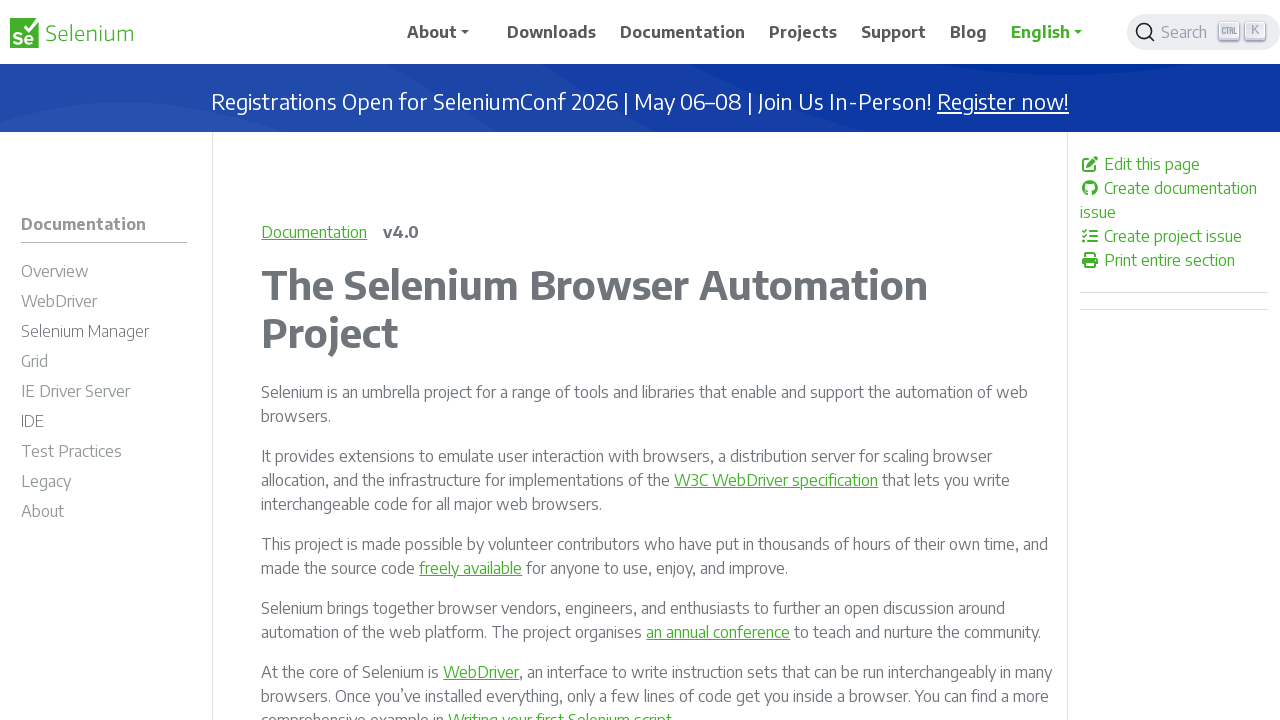

Verified link is visible: /documentation/ide/
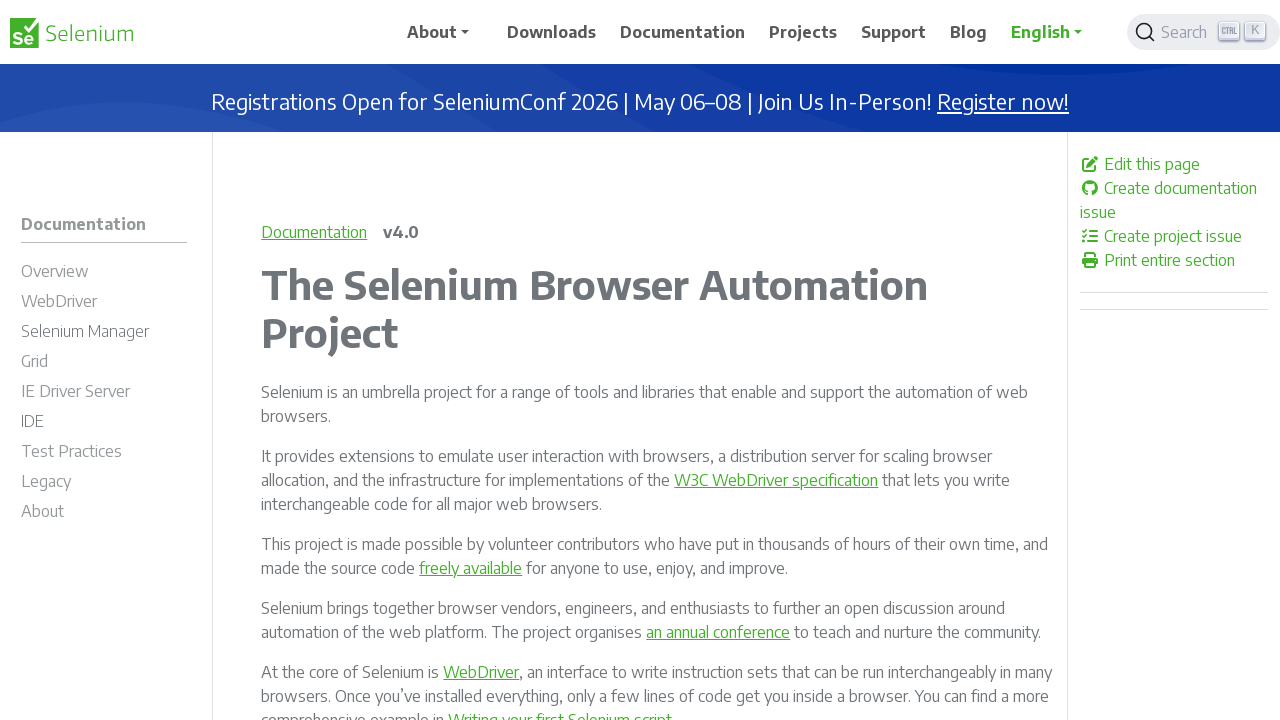

Verified link is visible: /documentation/test_practices/
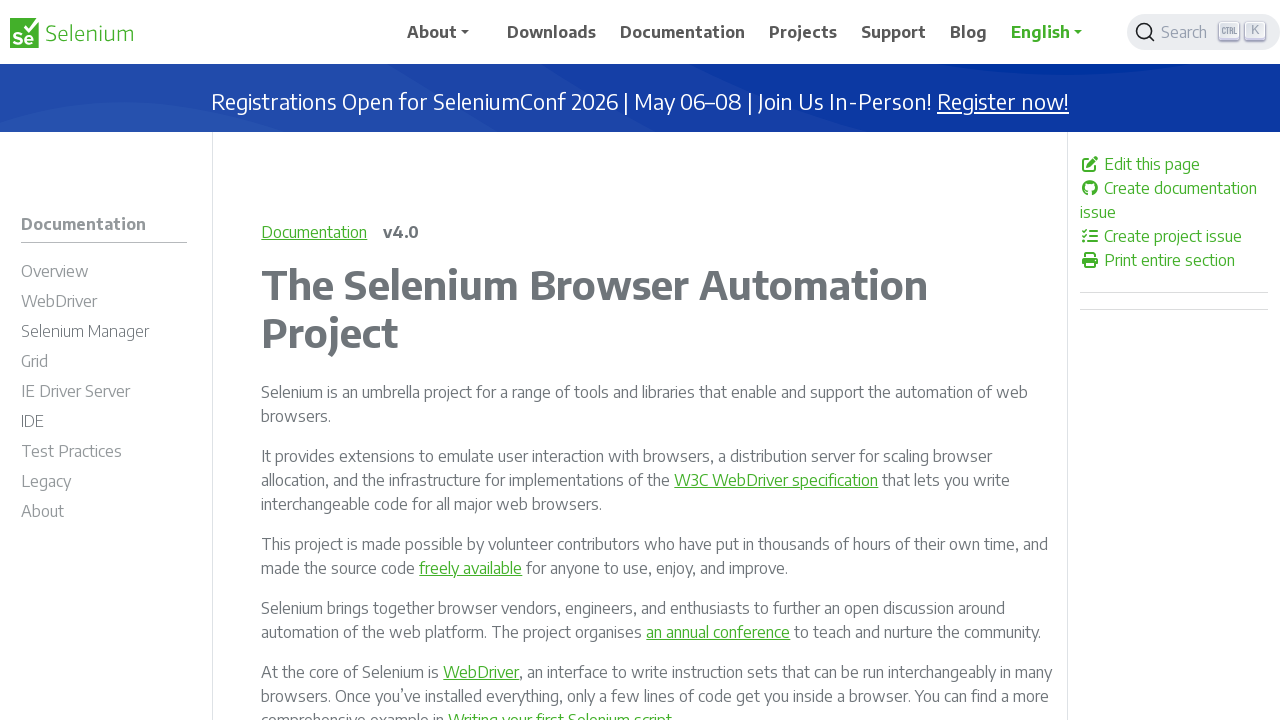

Verified link is visible: /documentation/legacy/
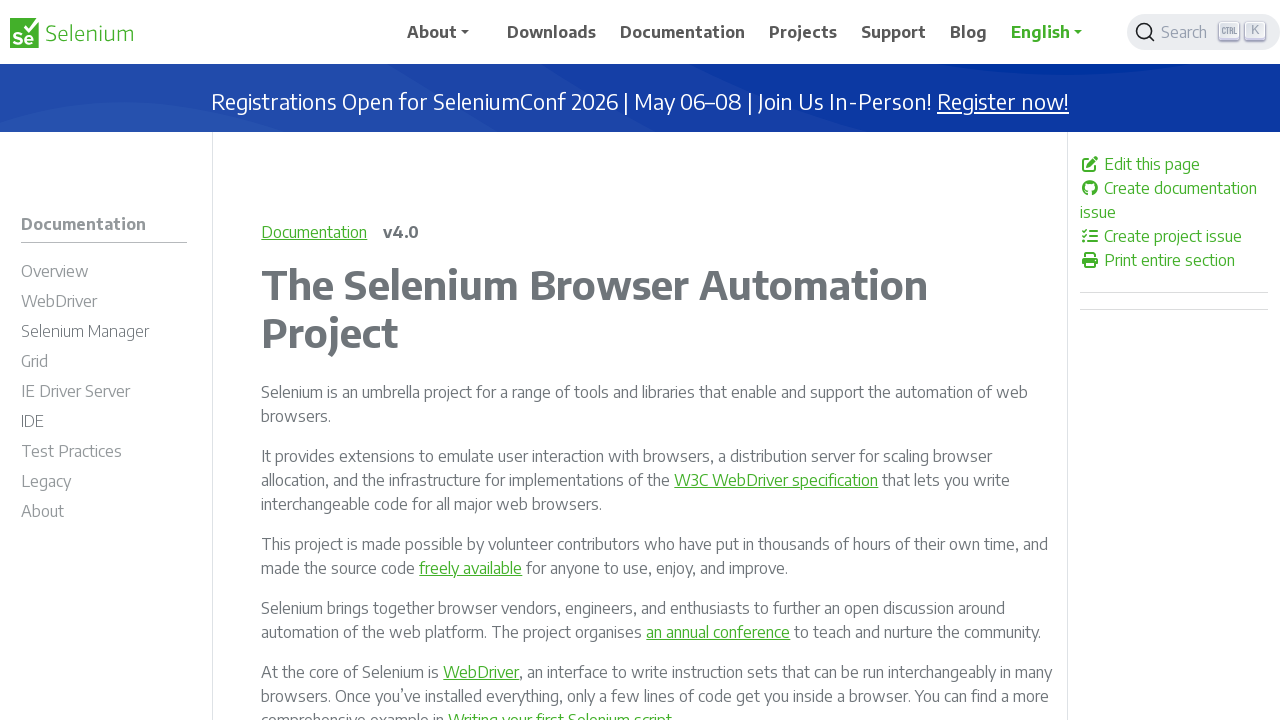

Verified link is visible: /documentation/about/
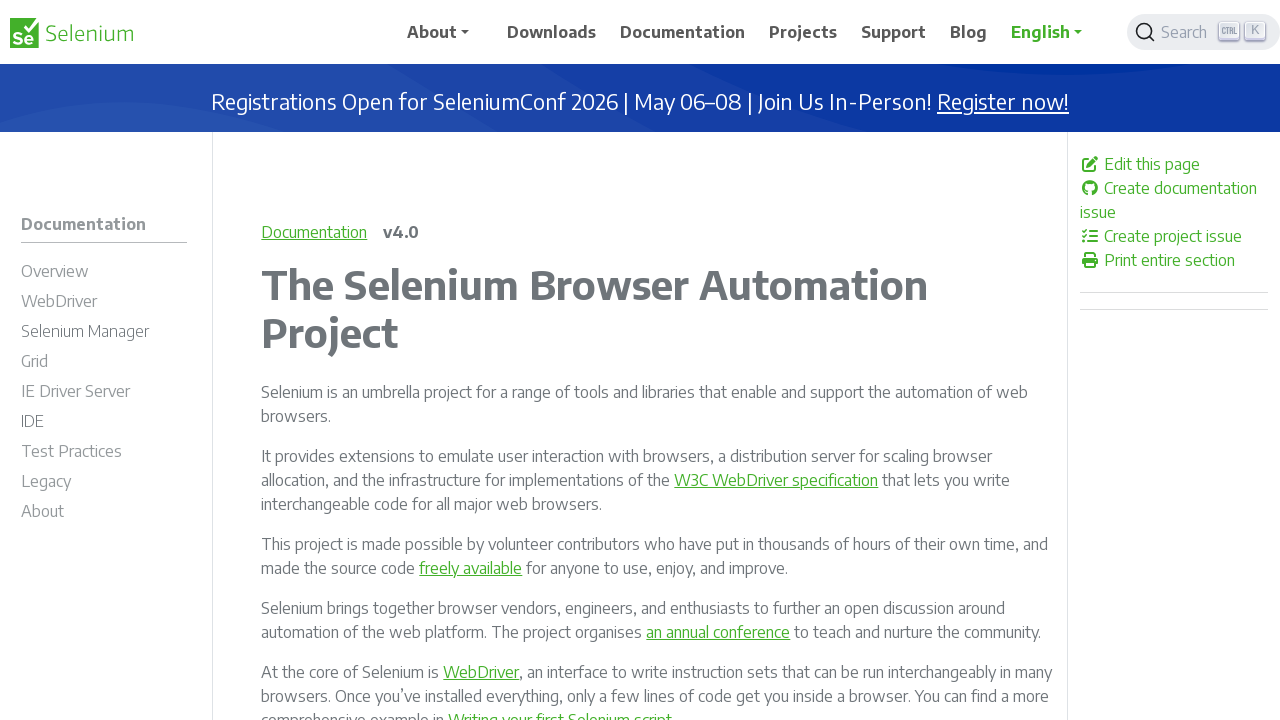

Verified link is visible: https://github.com/SeleniumHQ/seleniumhq.github.io/edit/trunk/website_and_docs/content/documentation/_index.en.md
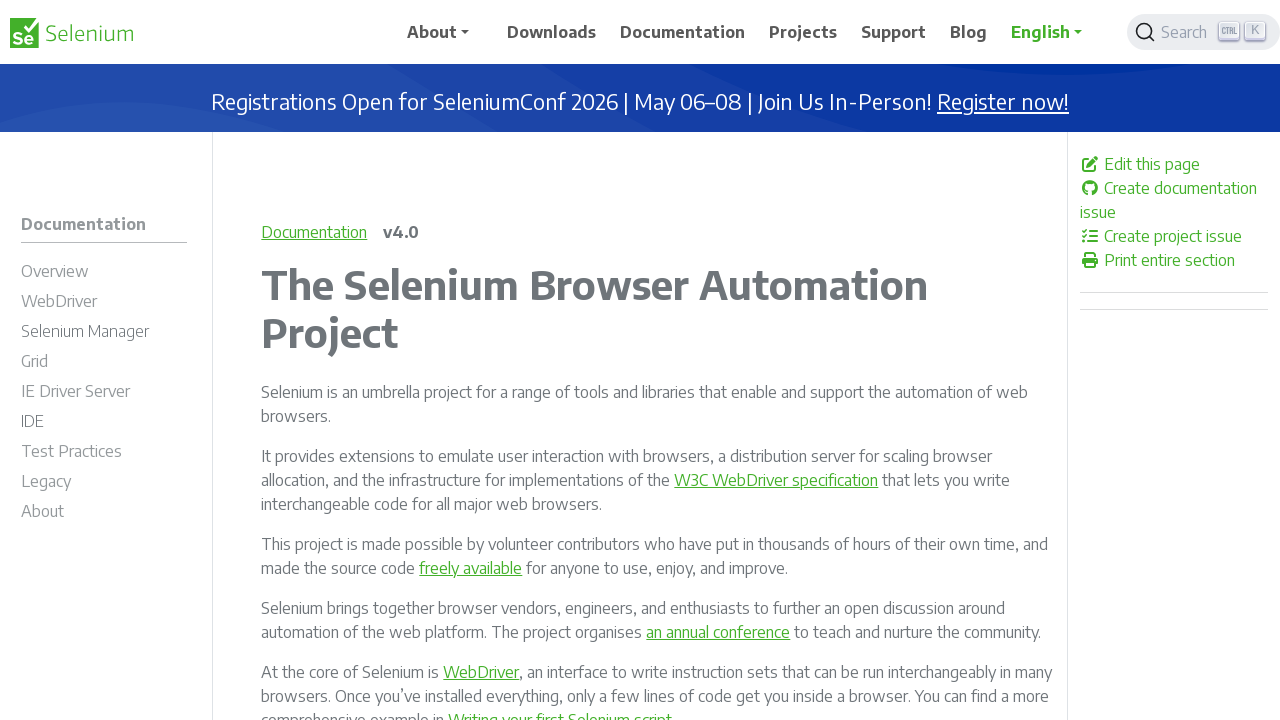

Verified link is visible: https://github.com/SeleniumHQ/seleniumhq.github.io/issues/new?title=The%20Selenium%20Browser%20Automation%20Project
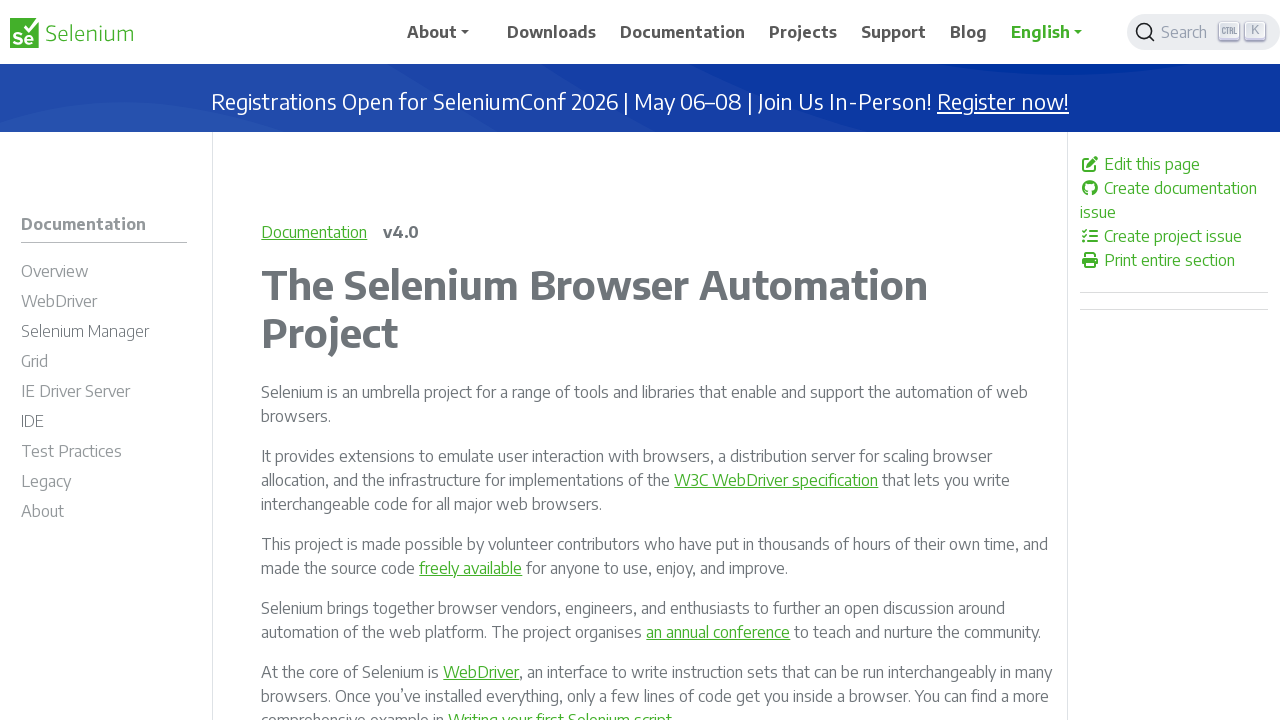

Verified link is visible: https://github.com/seleniumhq/selenium/issues/new
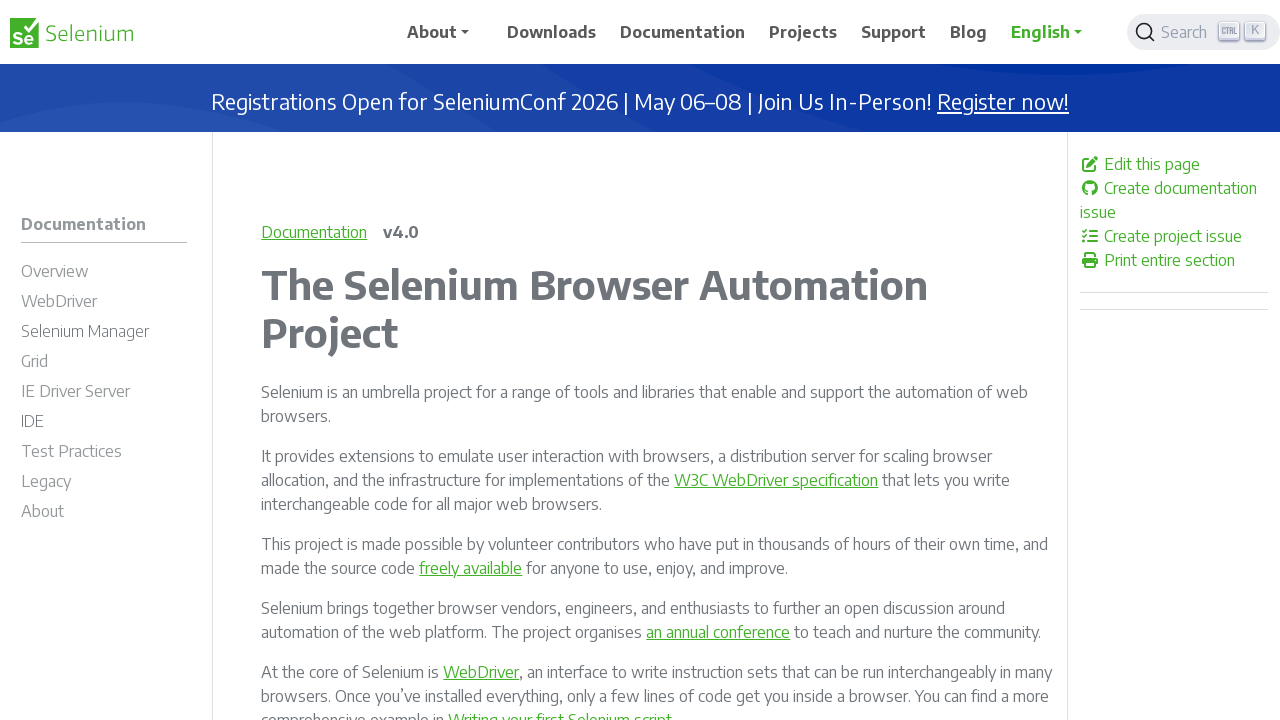

Verified link is visible: https://www.selenium.dev/_print/documentation/
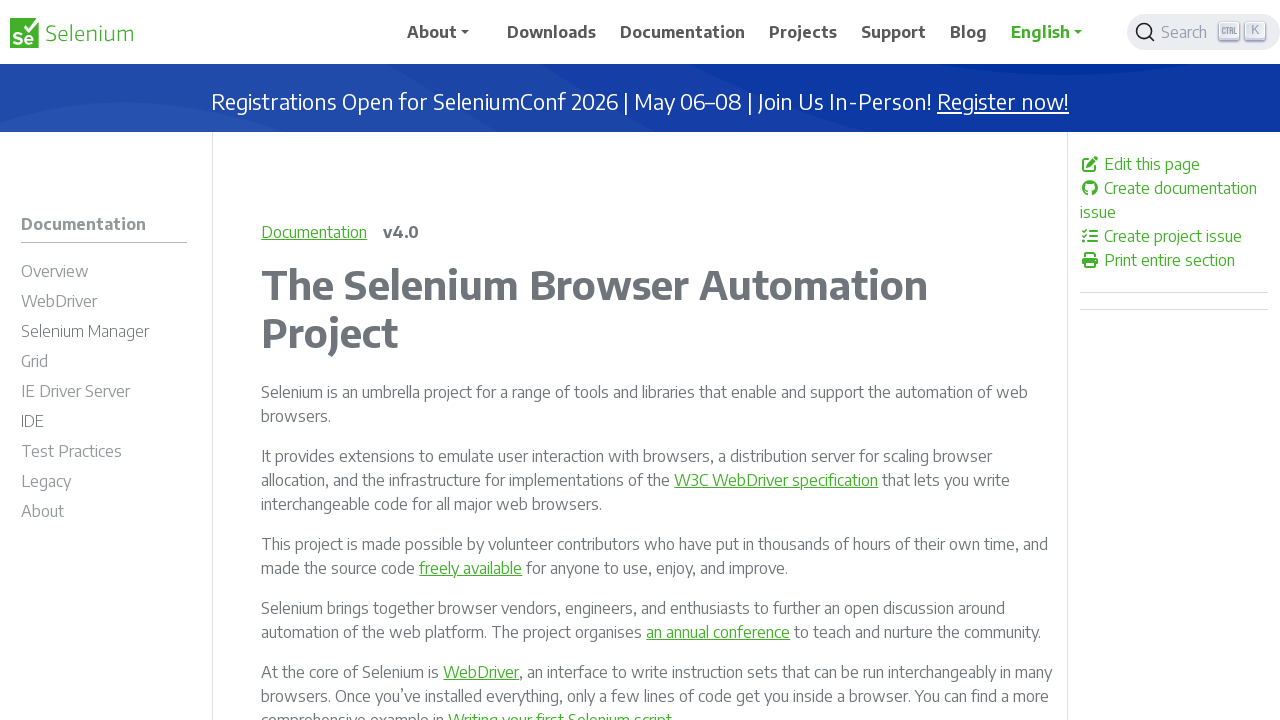

Verified link is visible: https://www.selenium.dev/documentation/
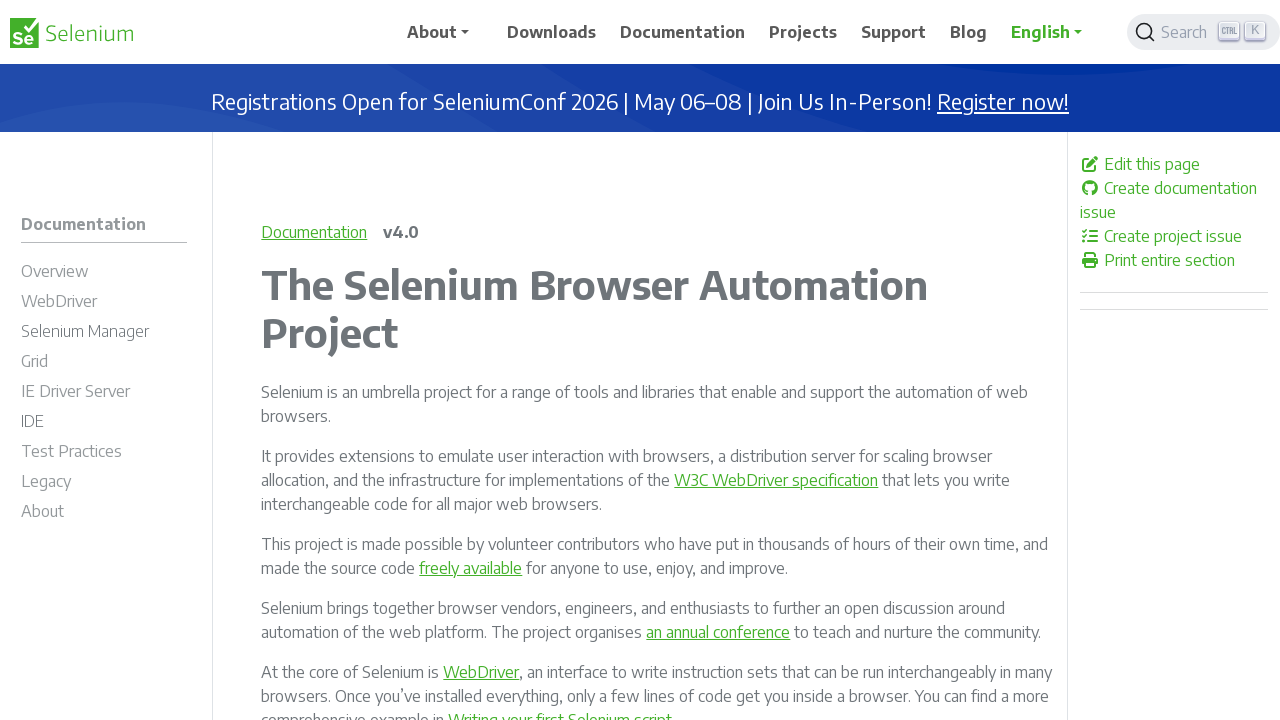

Verified link is visible: //www.w3.org/TR/webdriver/
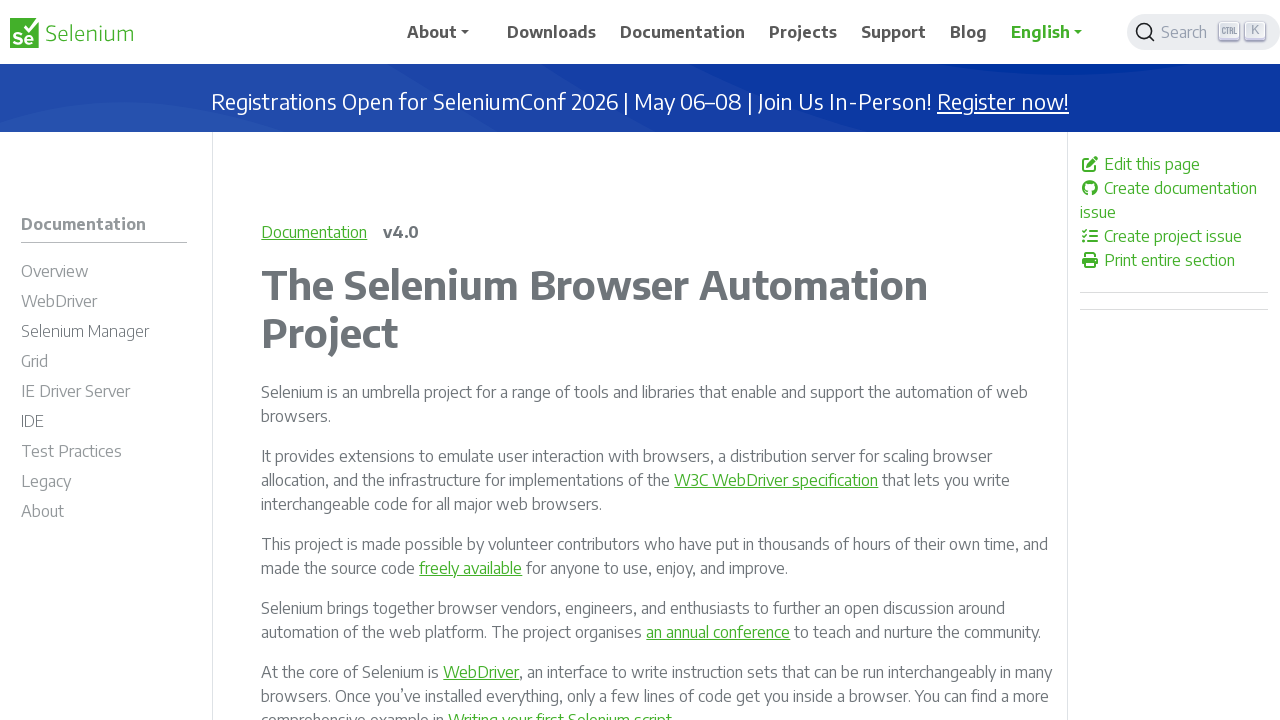

Verified link is visible: https://www.selenium.dev/documentation/about/copyright/#license
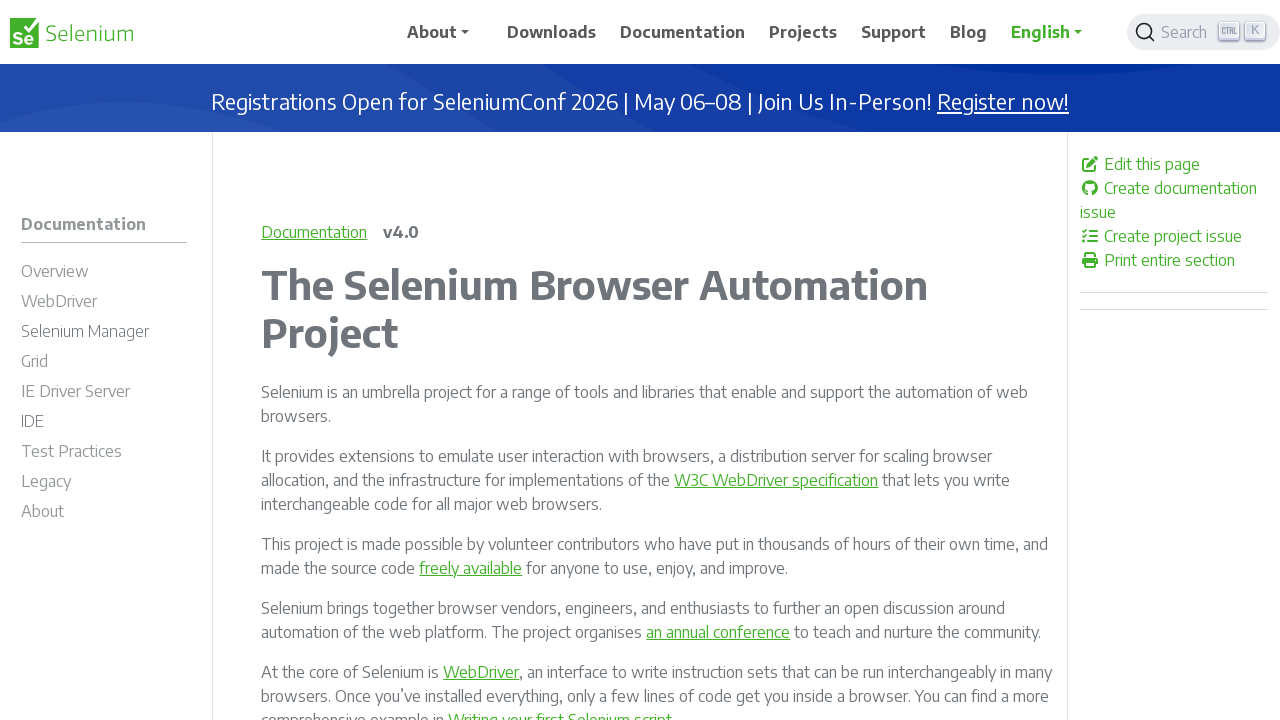

Verified link is visible: /
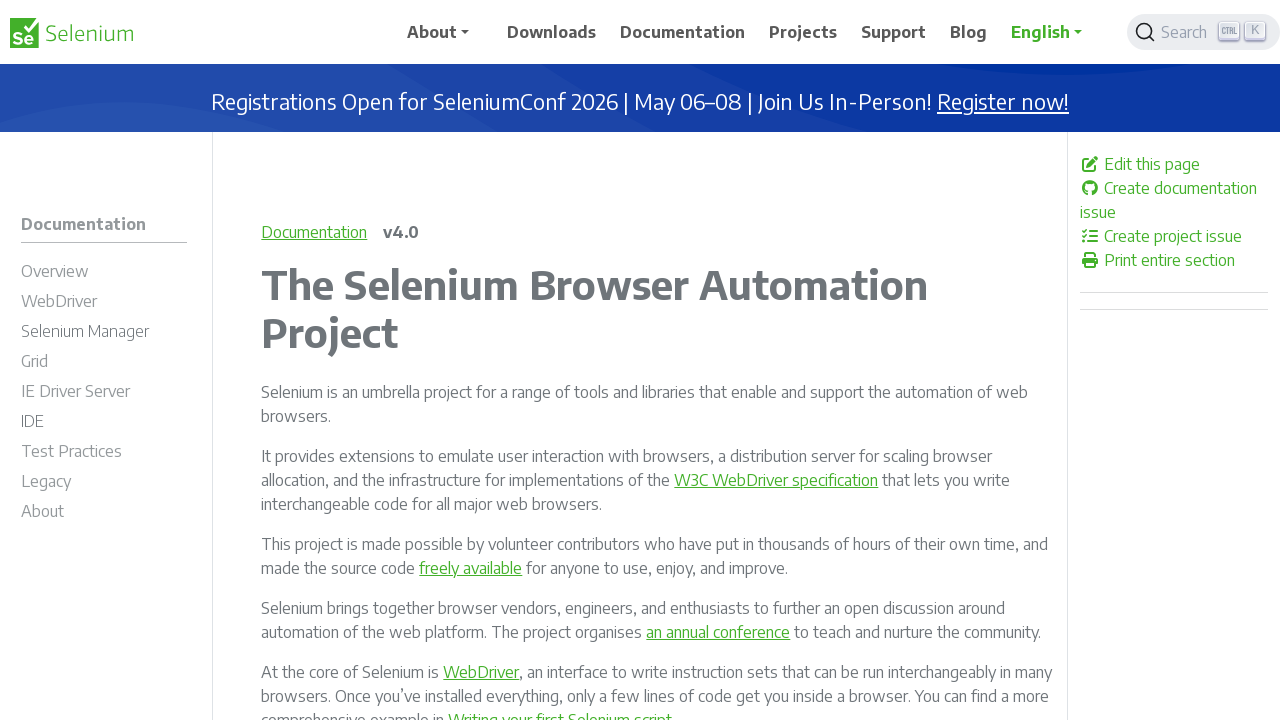

Verified link is visible: https://www.selenium.dev/documentation/webdriver/
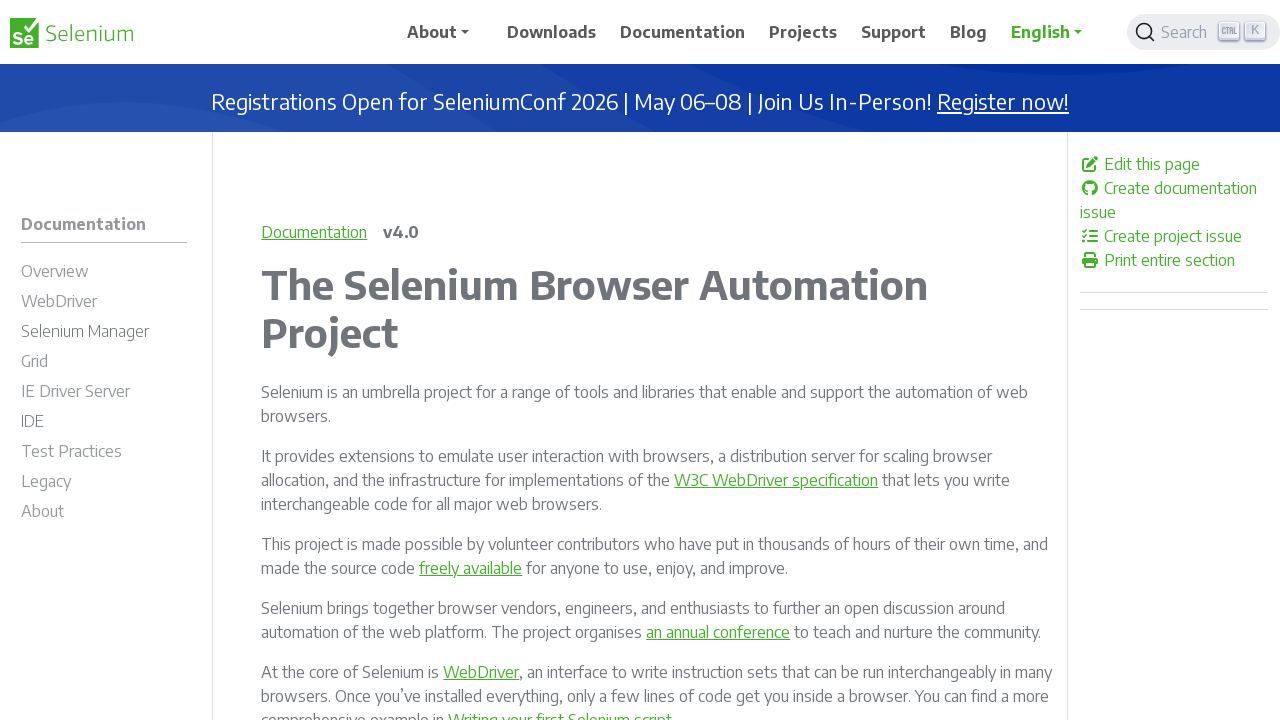

Verified link is visible: https://www.selenium.dev/documentation/webdriver/getting_started/first_script/
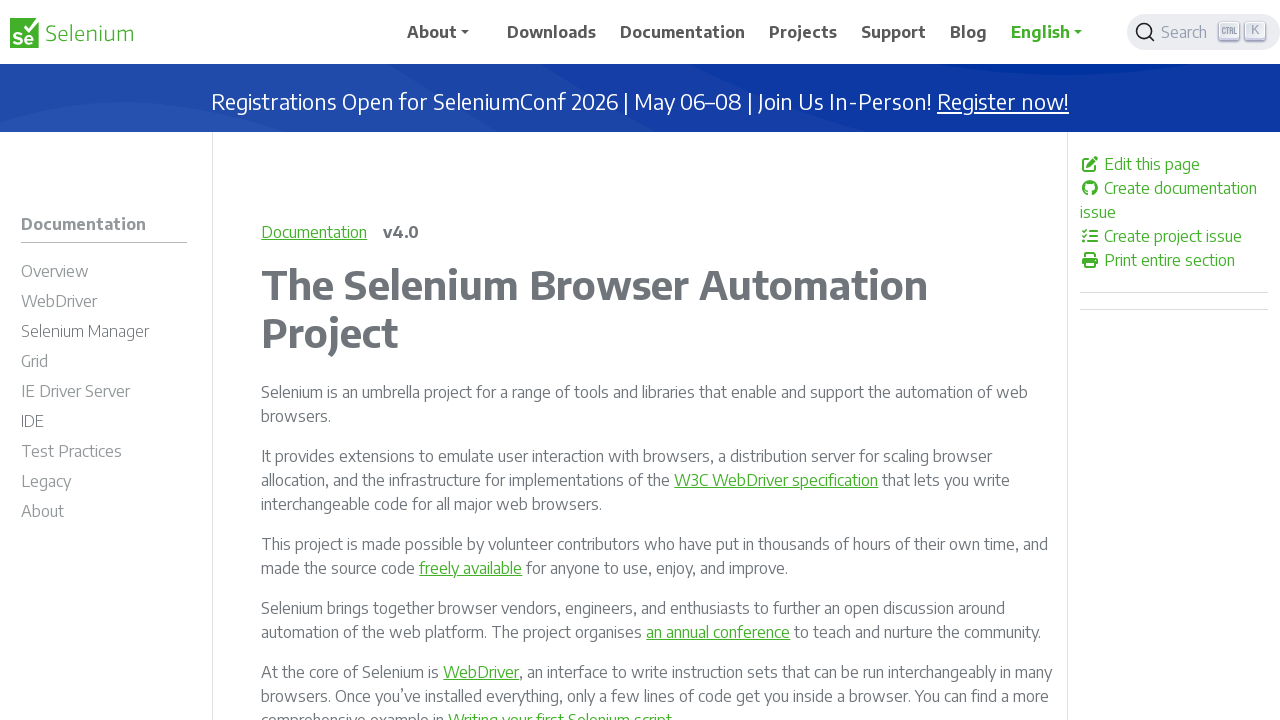

Verified link is visible: https://github.com/SeleniumHQ/seleniumhq.github.io/blob/trunk//examples/java/src/test/java/dev/selenium/hello/HelloSelenium.java
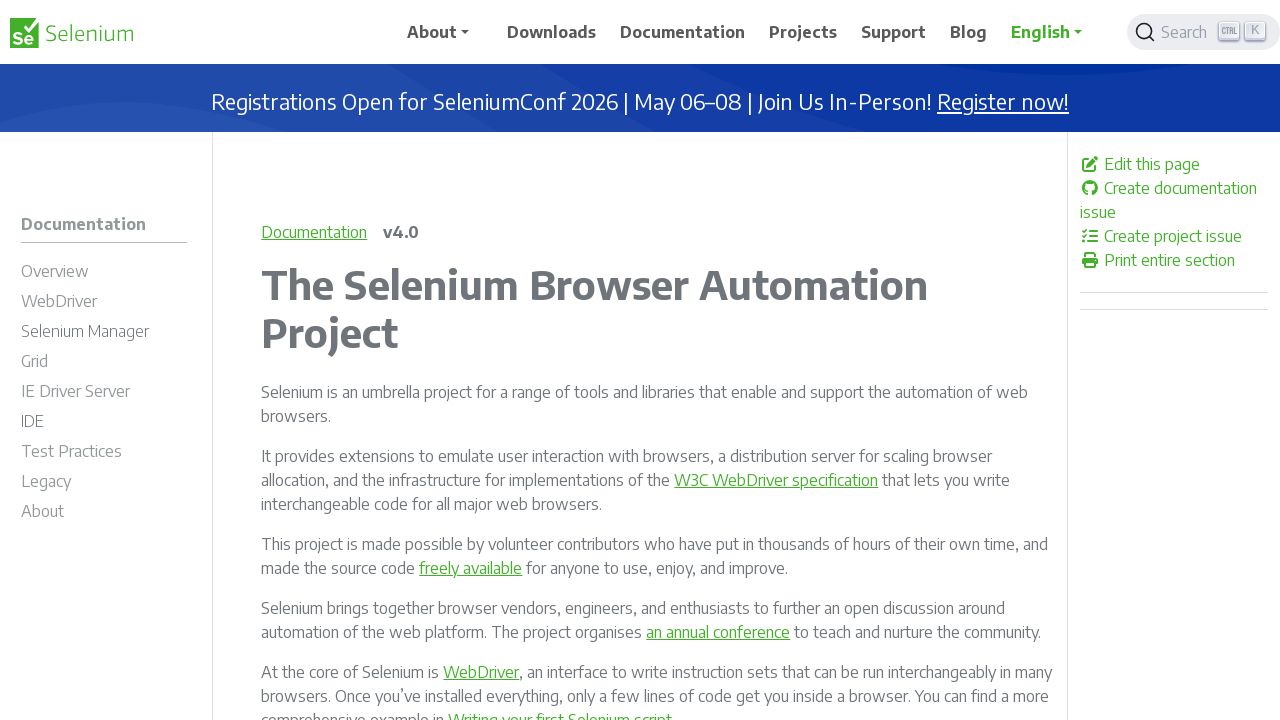

Verified link is visible: https://www.selenium.dev/documentation/overview/
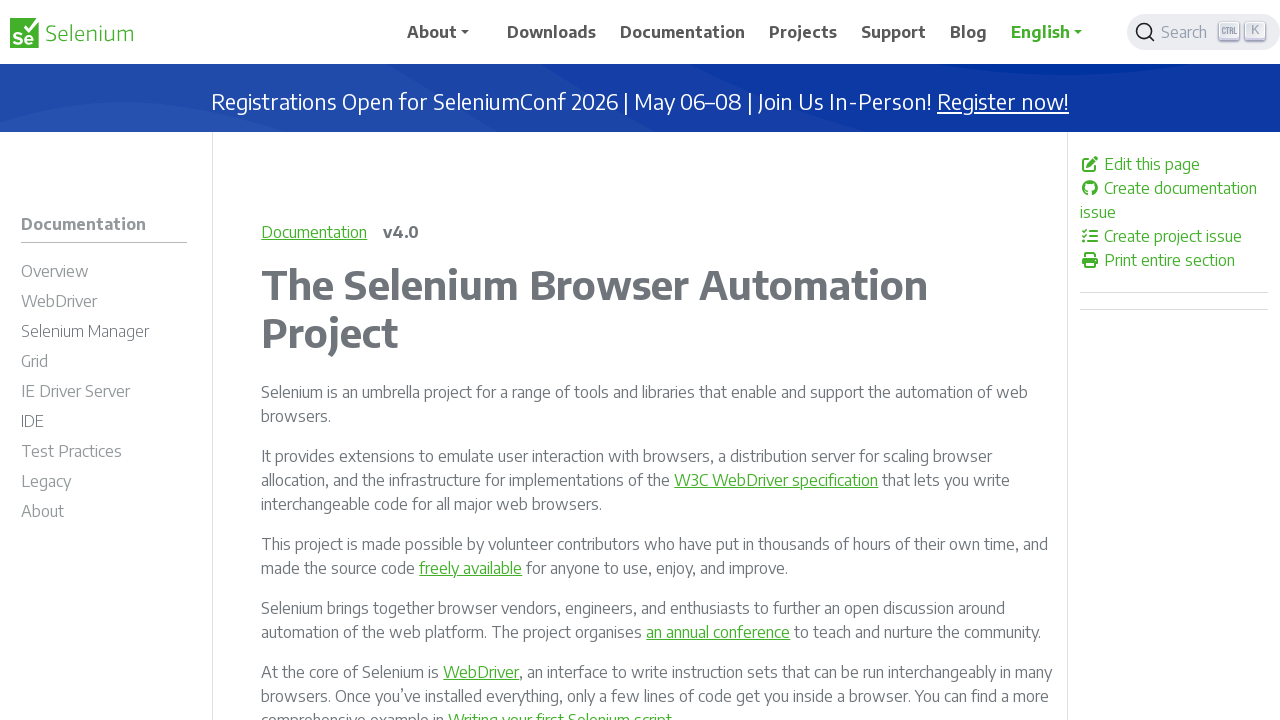

Verified link is visible: https://www.selenium.dev/documentation/webdriver/getting_started/
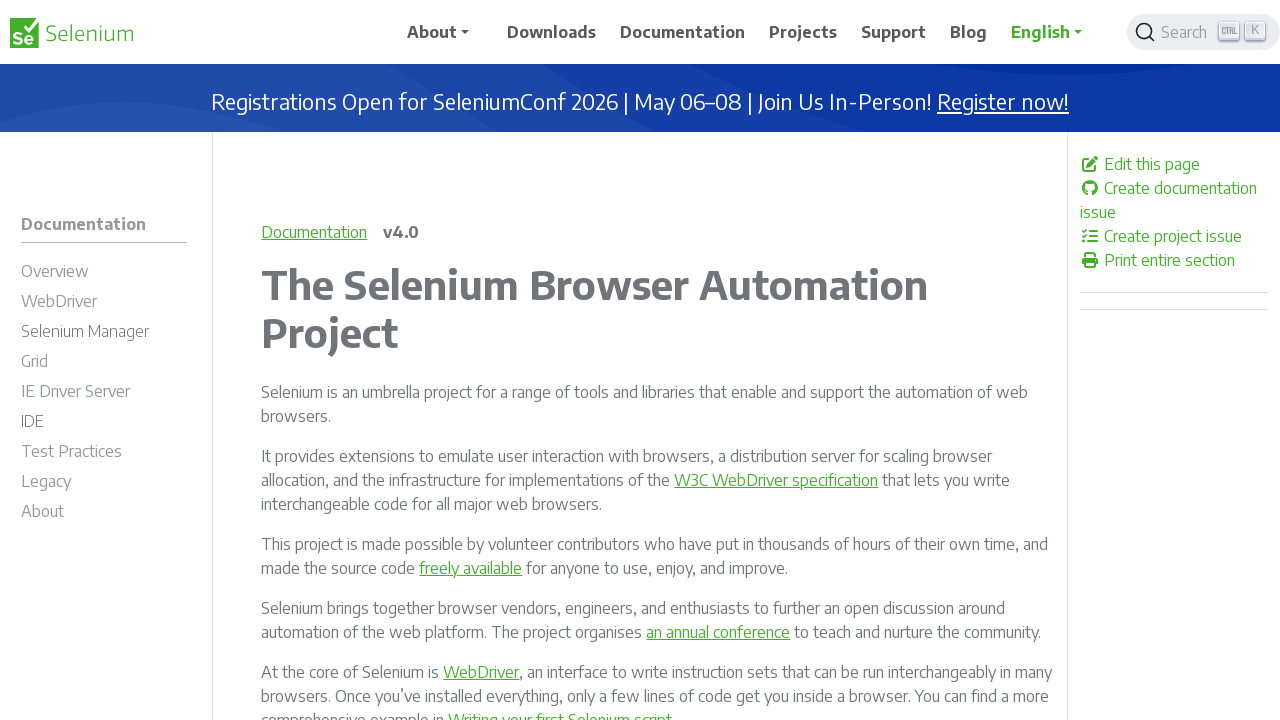

Verified link is visible: /documentation/overview/
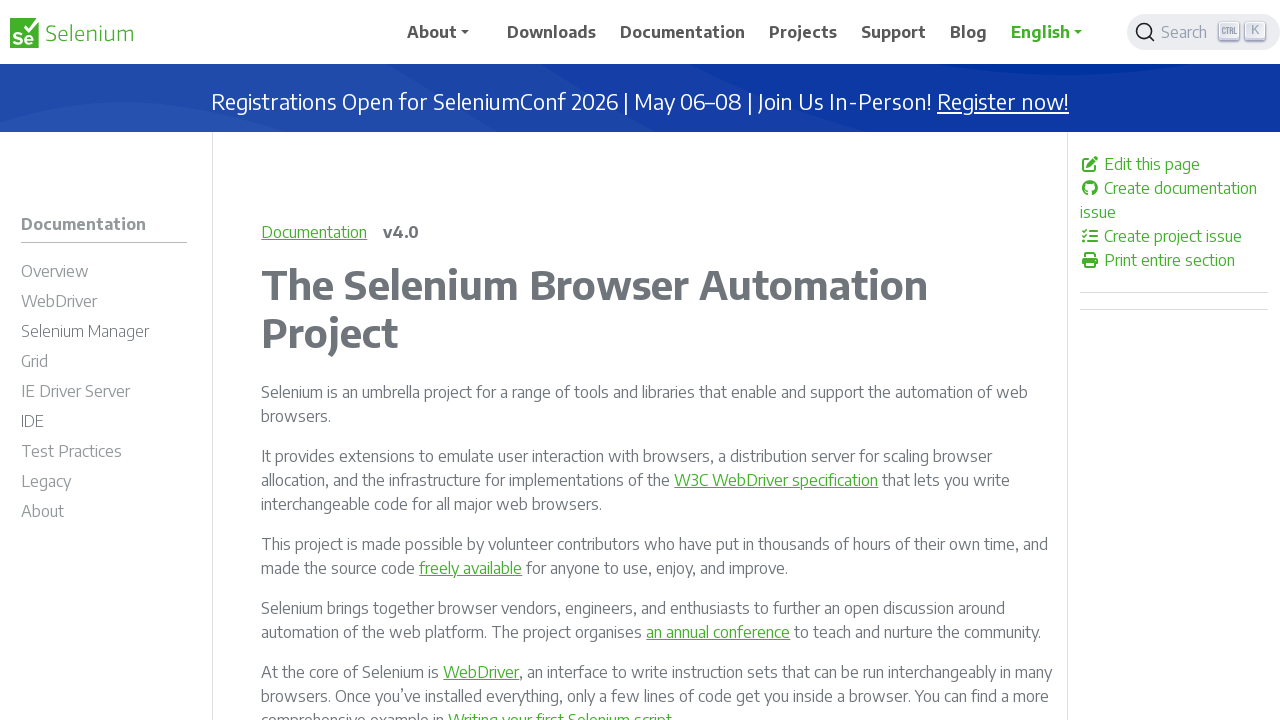

Verified link is visible: /documentation/webdriver/
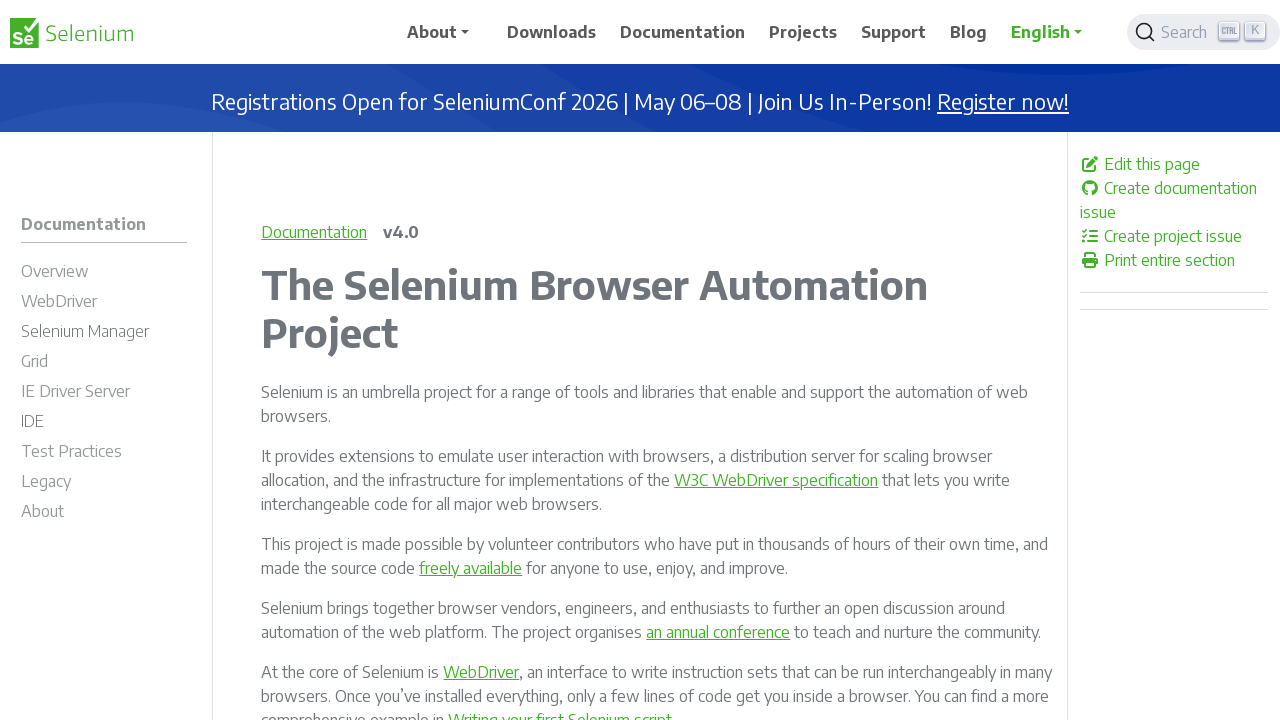

Verified link is visible: /documentation/selenium_manager/
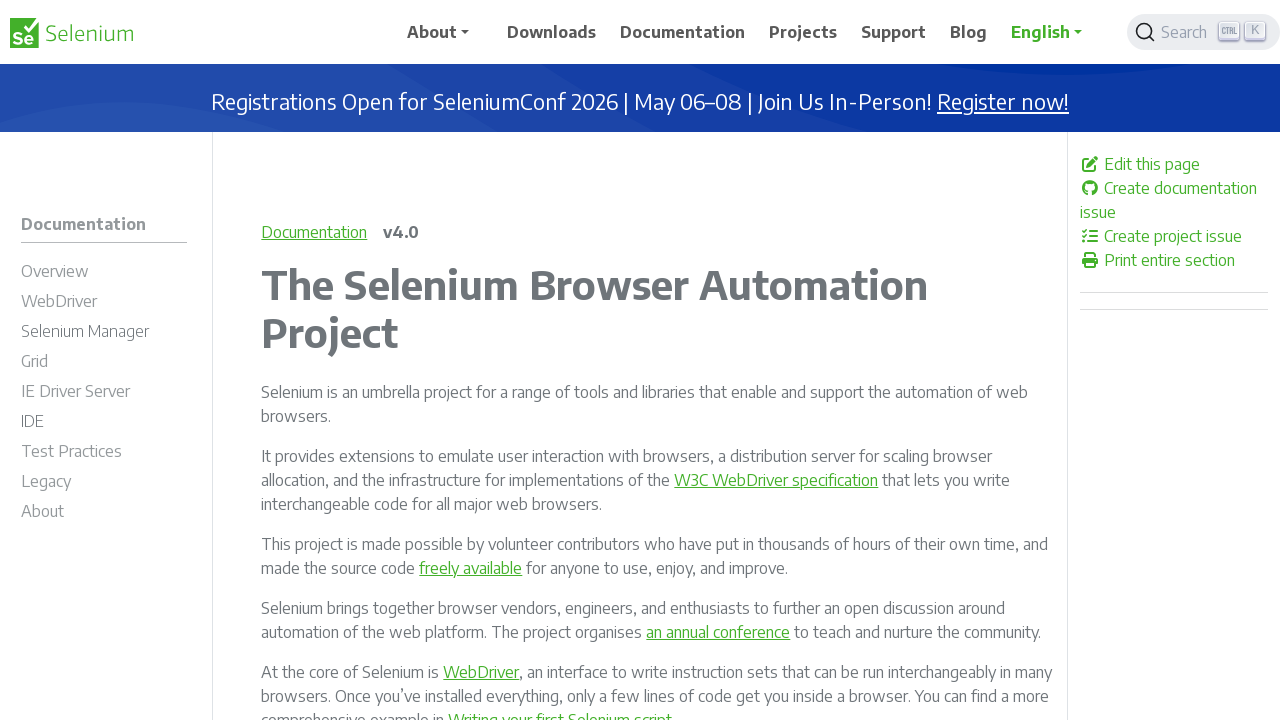

Verified link is visible: /documentation/grid/
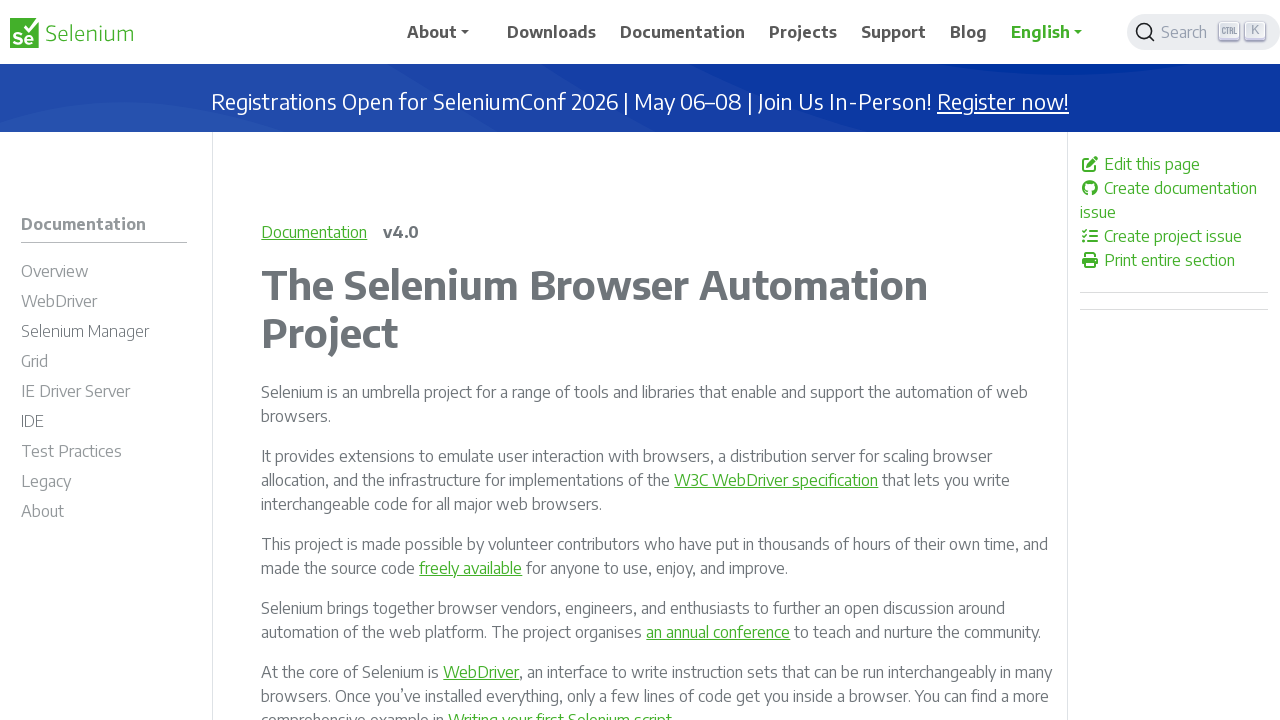

Verified link is visible: /documentation/ie_driver_server/
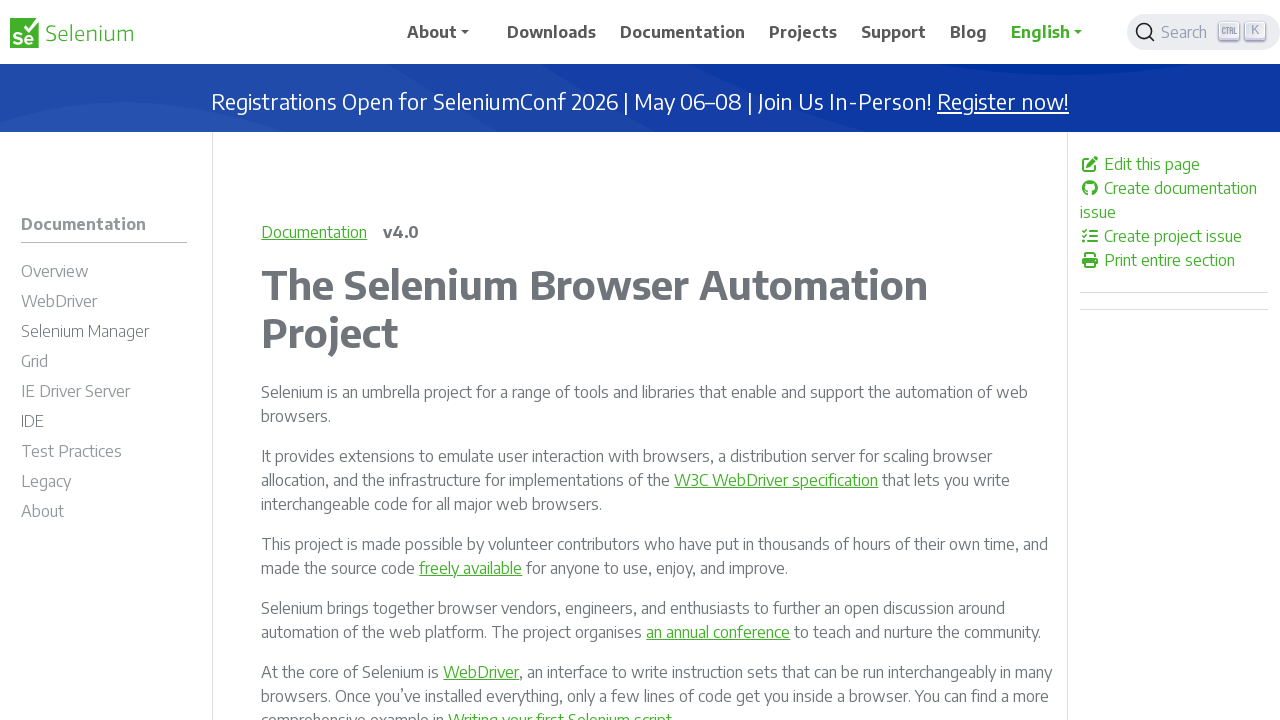

Verified link is visible: /documentation/ide/
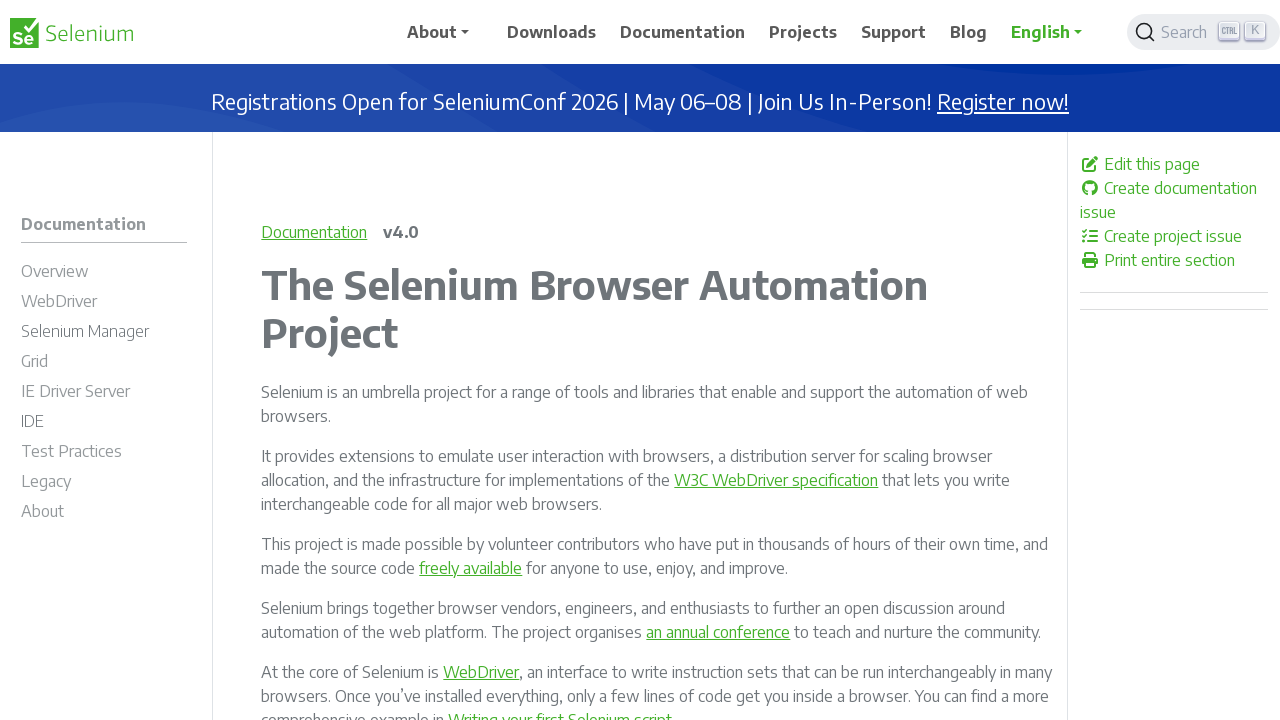

Verified link is visible: /documentation/test_practices/
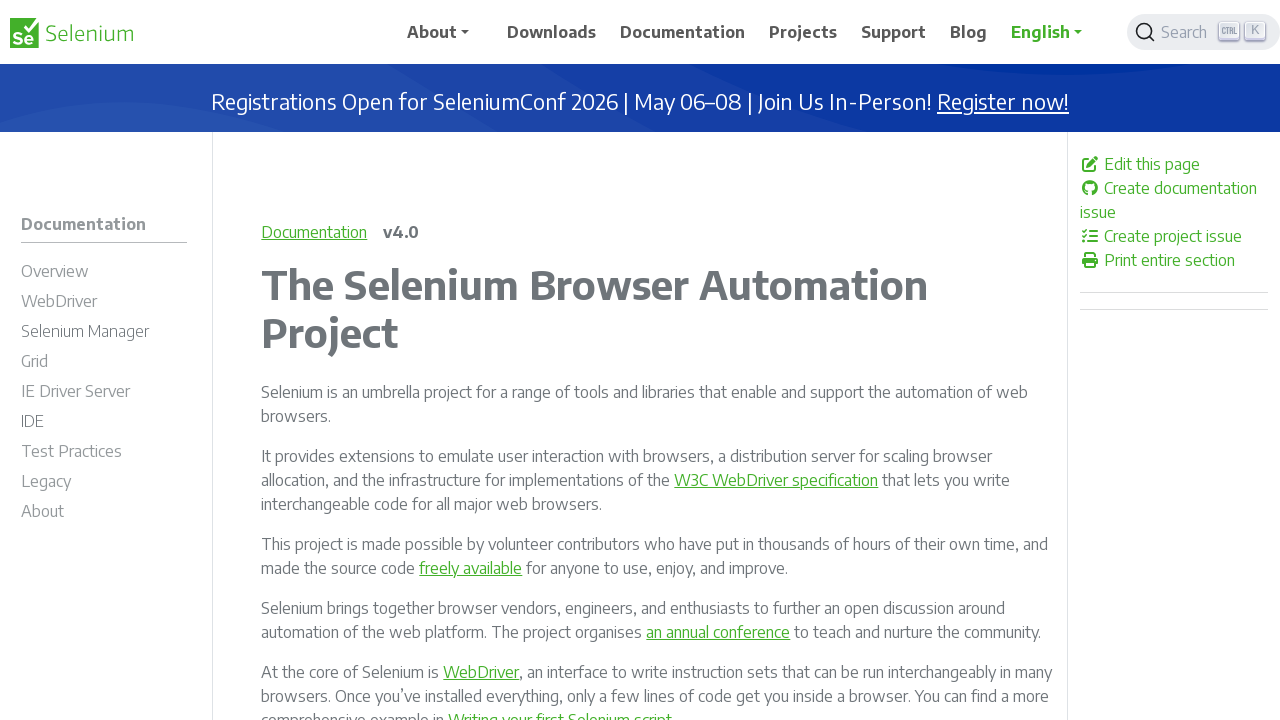

Verified link is visible: /documentation/legacy/
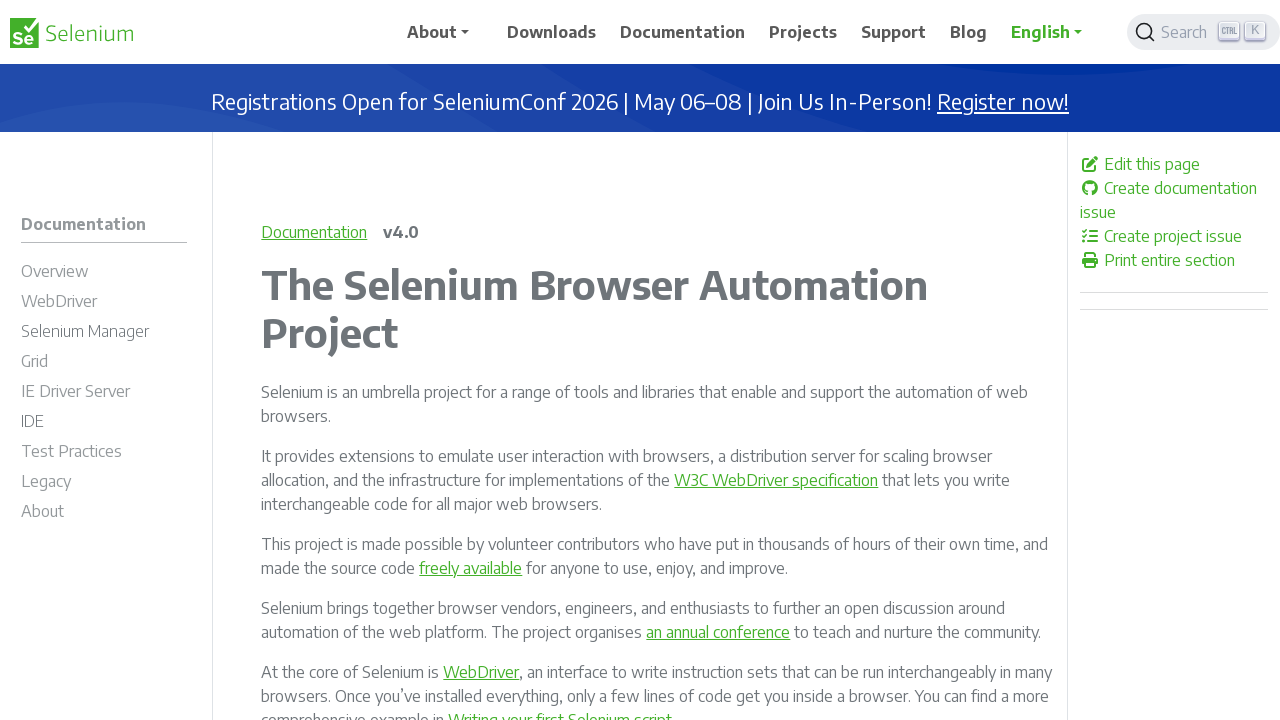

Verified link is visible: /documentation/about/
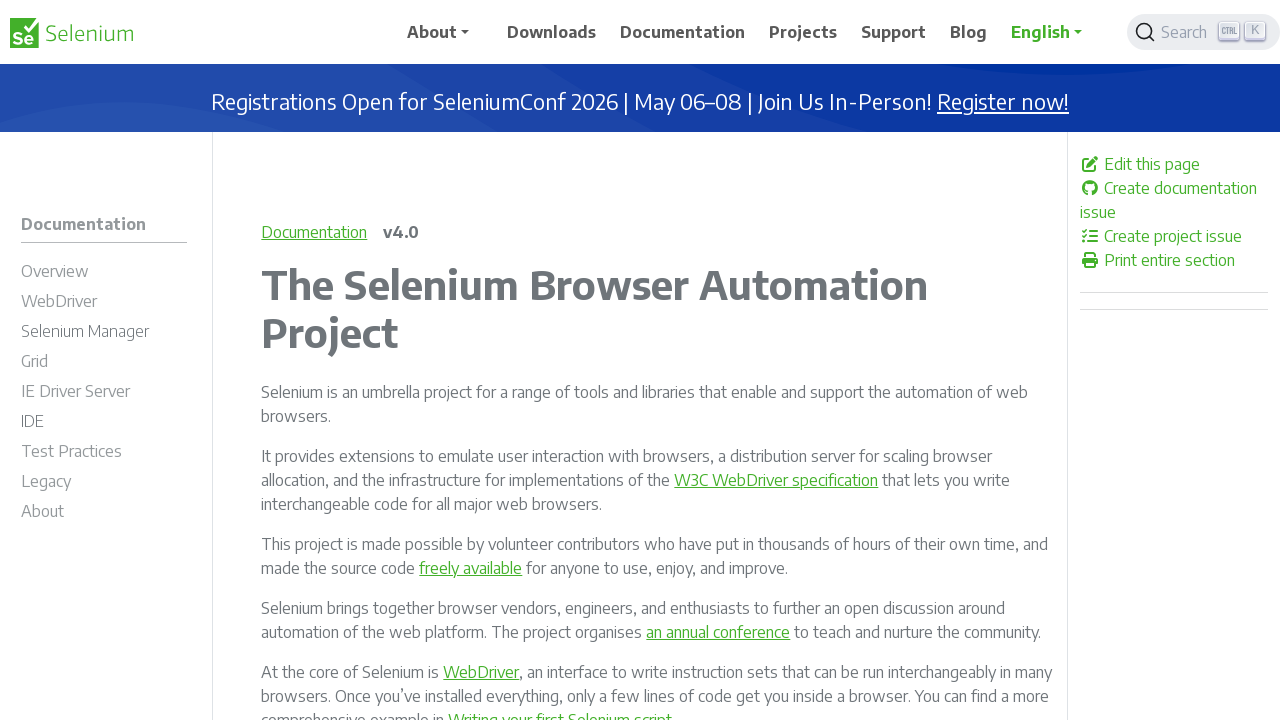

Verified link is visible: https://github.com/SeleniumHQ/seleniumhq.github.io/commit/efaae63f2b66029b5022e5b0348414a1a29c631f
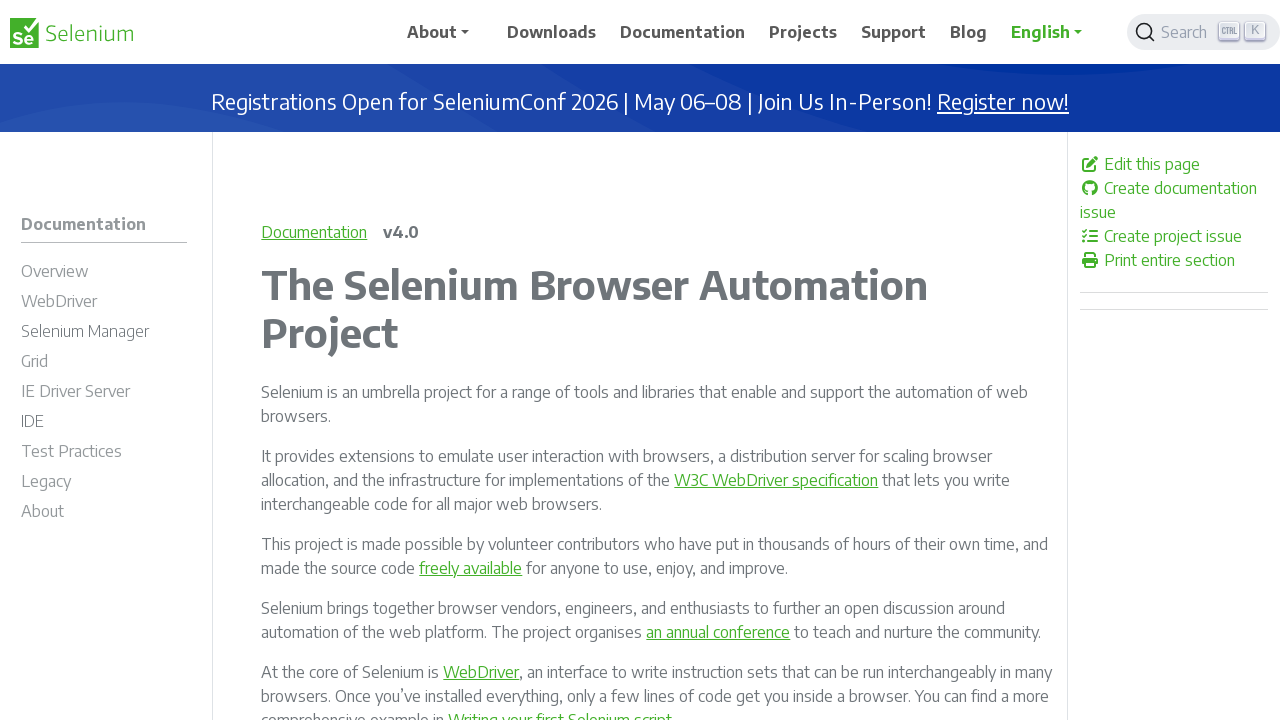

Verified link is visible: https://www.browserstack.com/automate?utm_campaign=open-source-sponsor&utm_campaigncode=701OW000009sQwVYAU&utm_medium=partnered&utm_source=seleniumorg
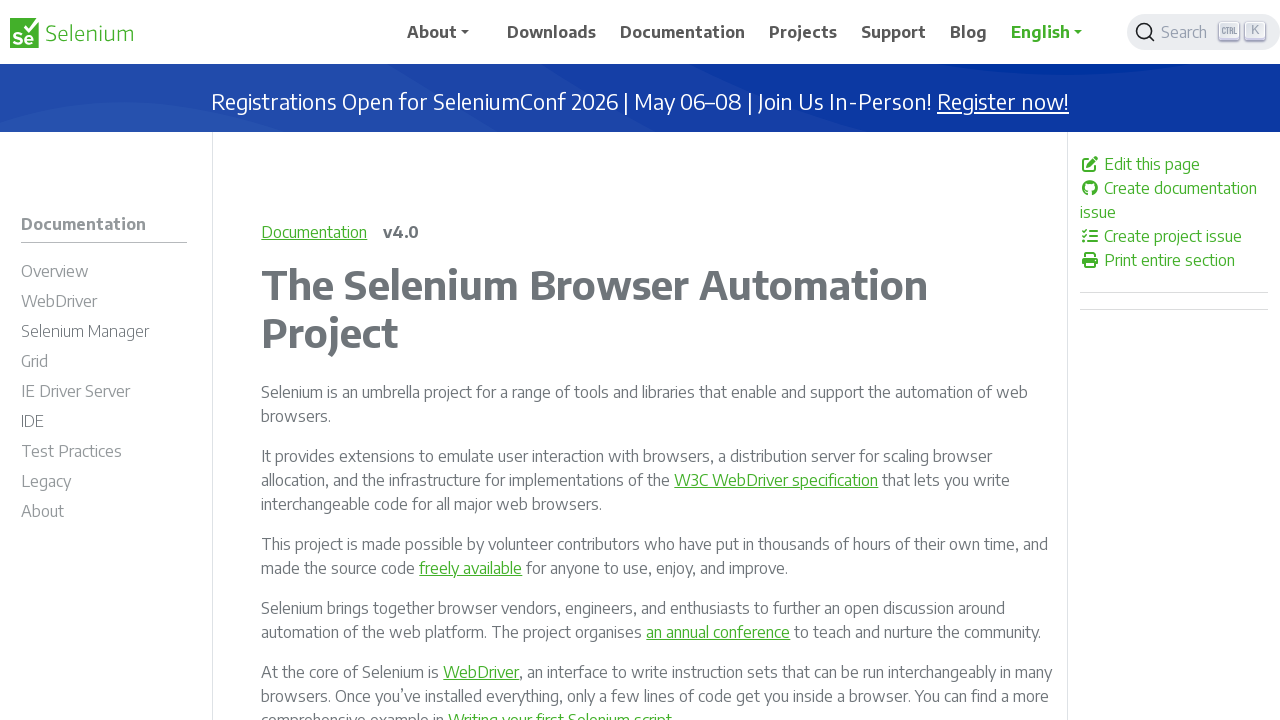

Verified link is visible: https://saucelabs.com/resources/topic-hub/selenium?utm_source=selenium&utm_medium=website&utm_campaign=selenium-sponsorship-fy25
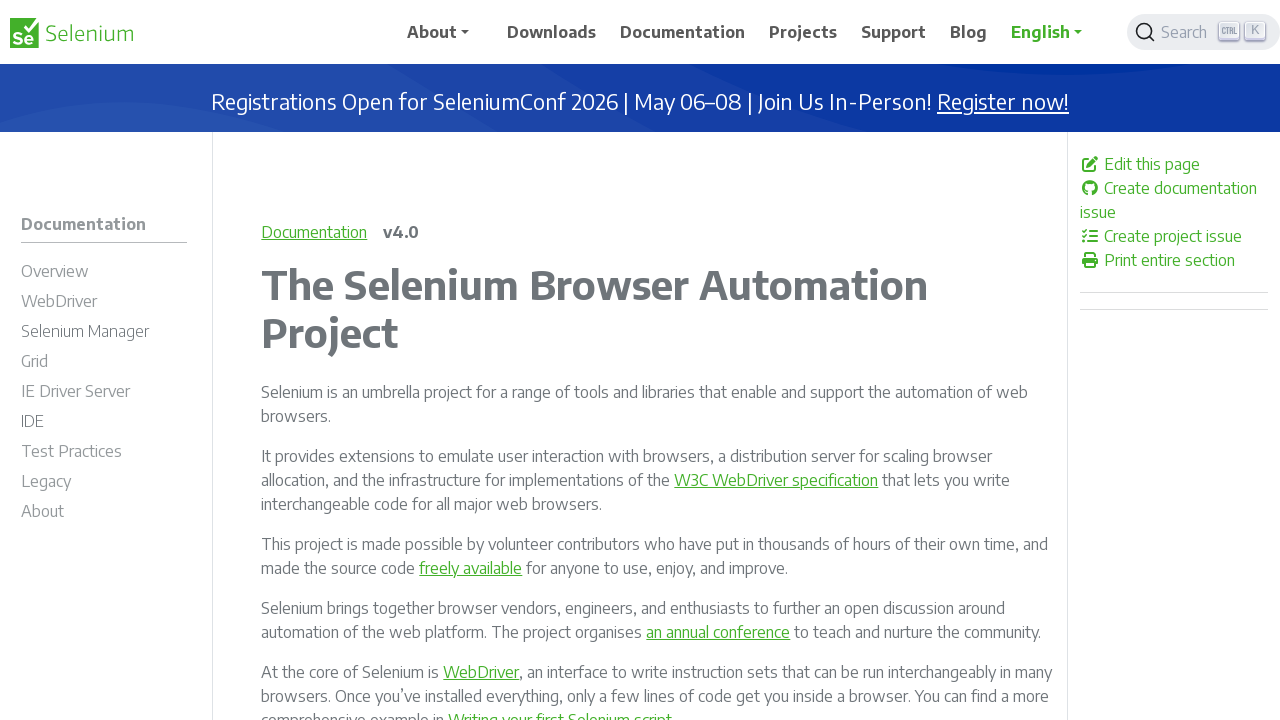

Verified link is visible: https://www.testmuai.com/selenium-automation
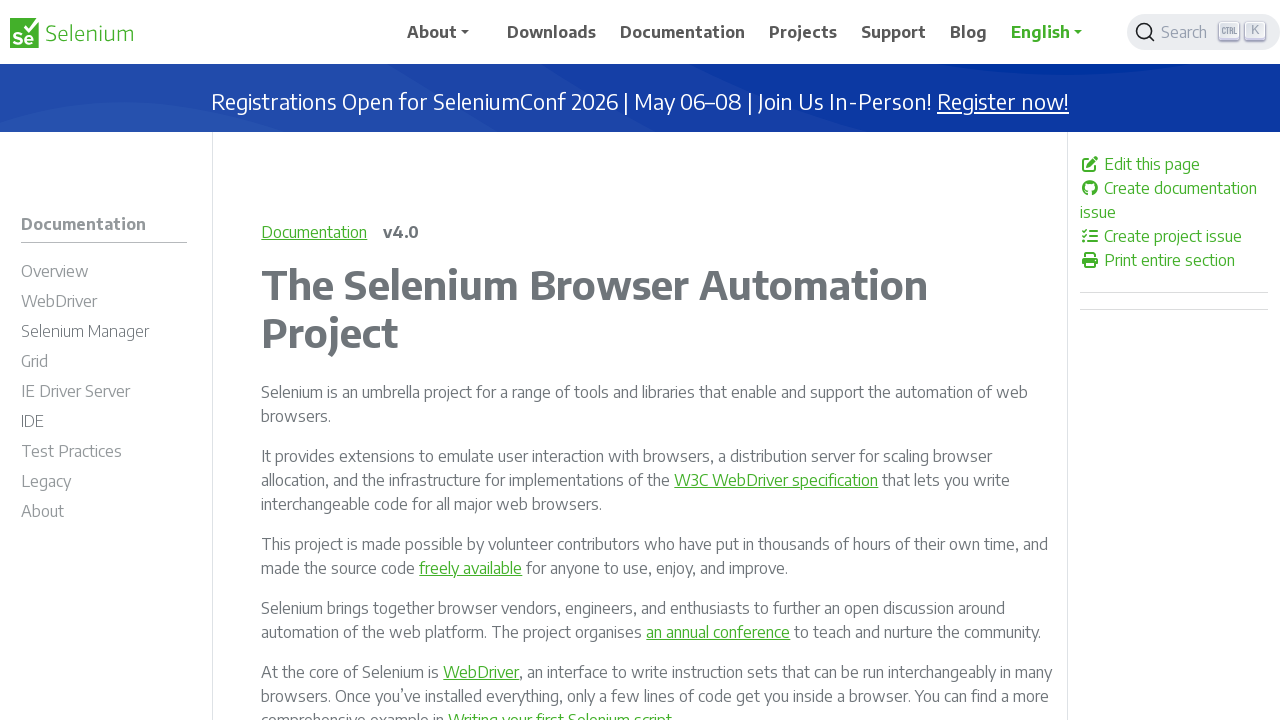

Verified link is visible: https://brightdata.com/?utm_source=brand&utm_campaign=brnd-mkt_partners_selenium
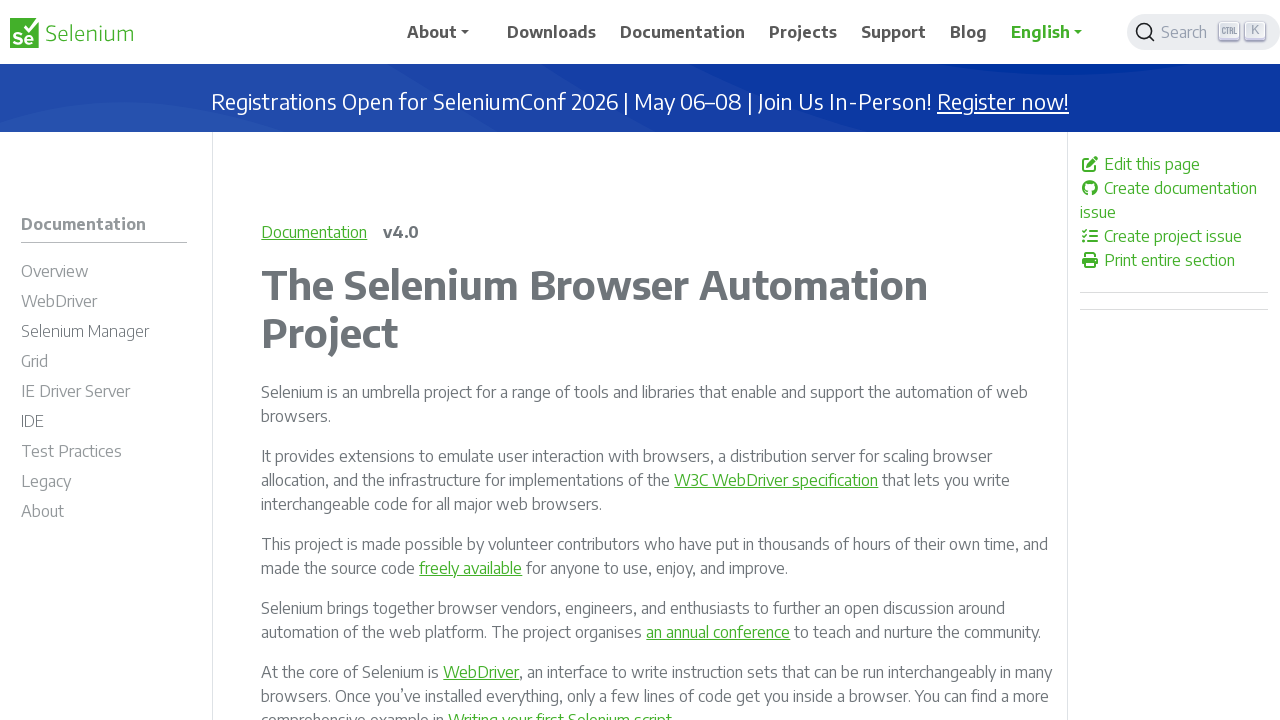

Verified link is visible: https://applitools.com/
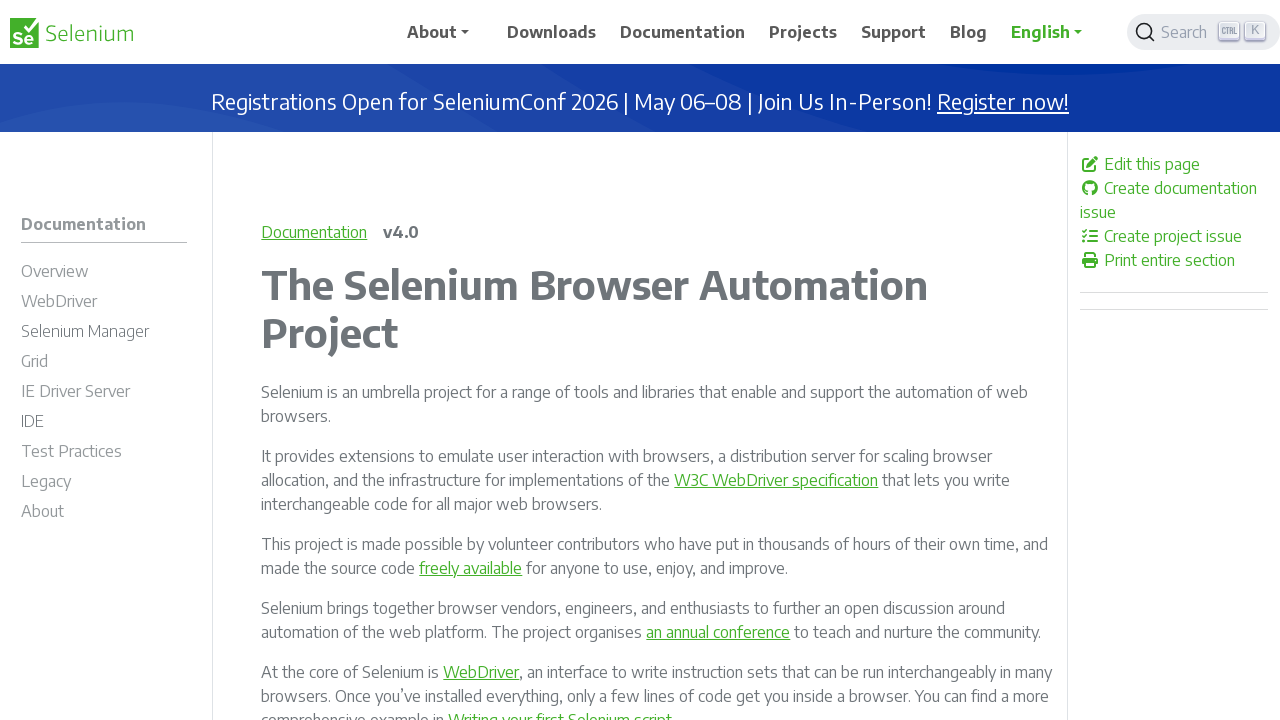

Verified link is visible: https://www.thordata.com/?ls=waOicIkB&lk=selenium
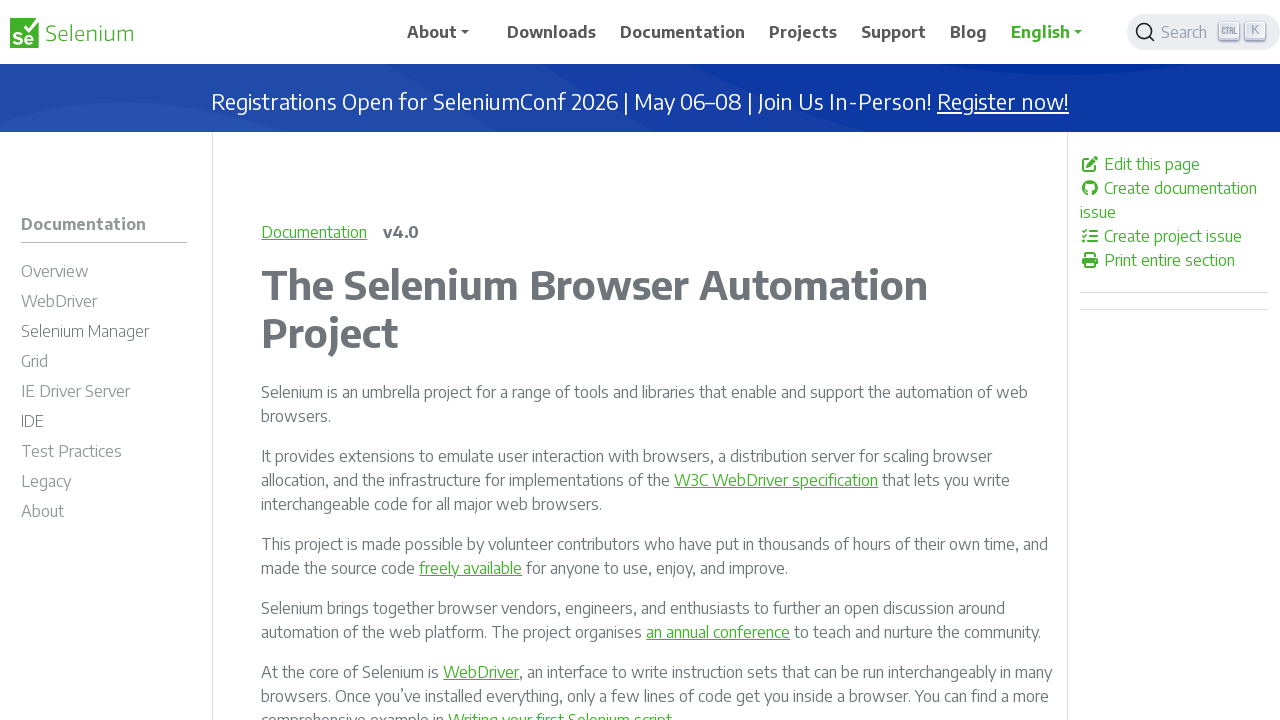

Verified link is visible: /sponsors
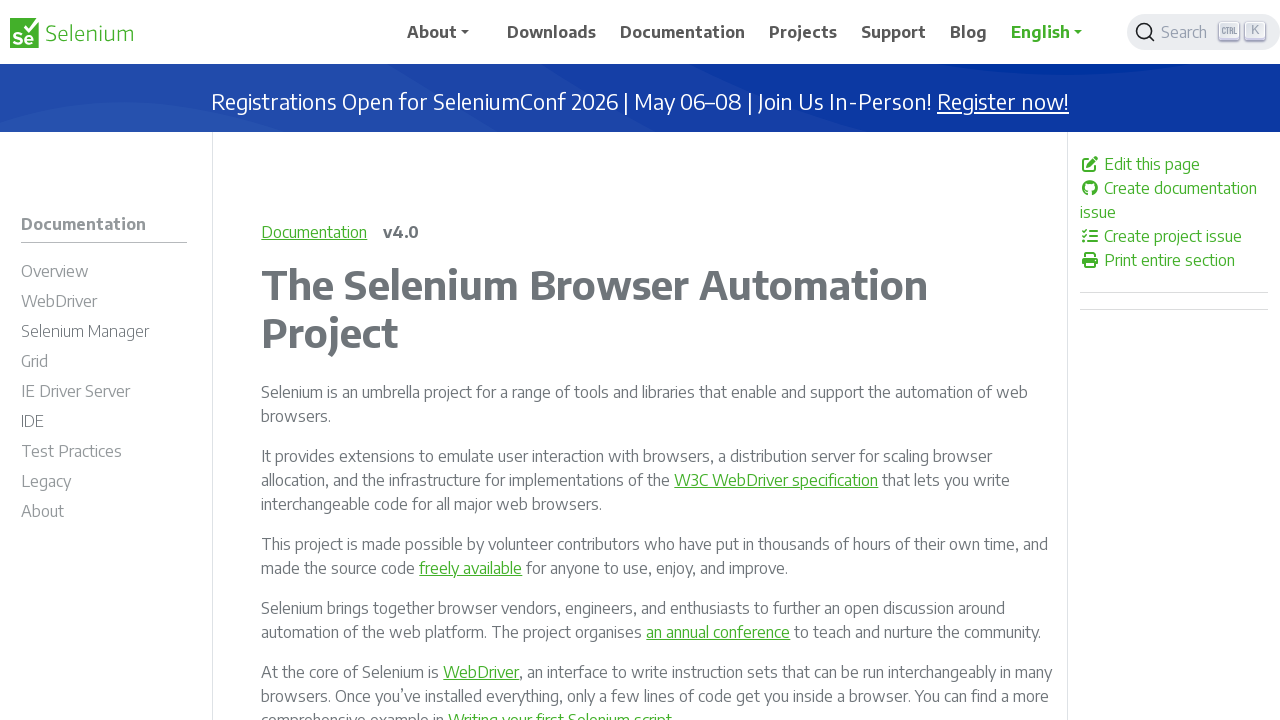

Verified link is visible: https://www.linkedin.com/company/4826427/
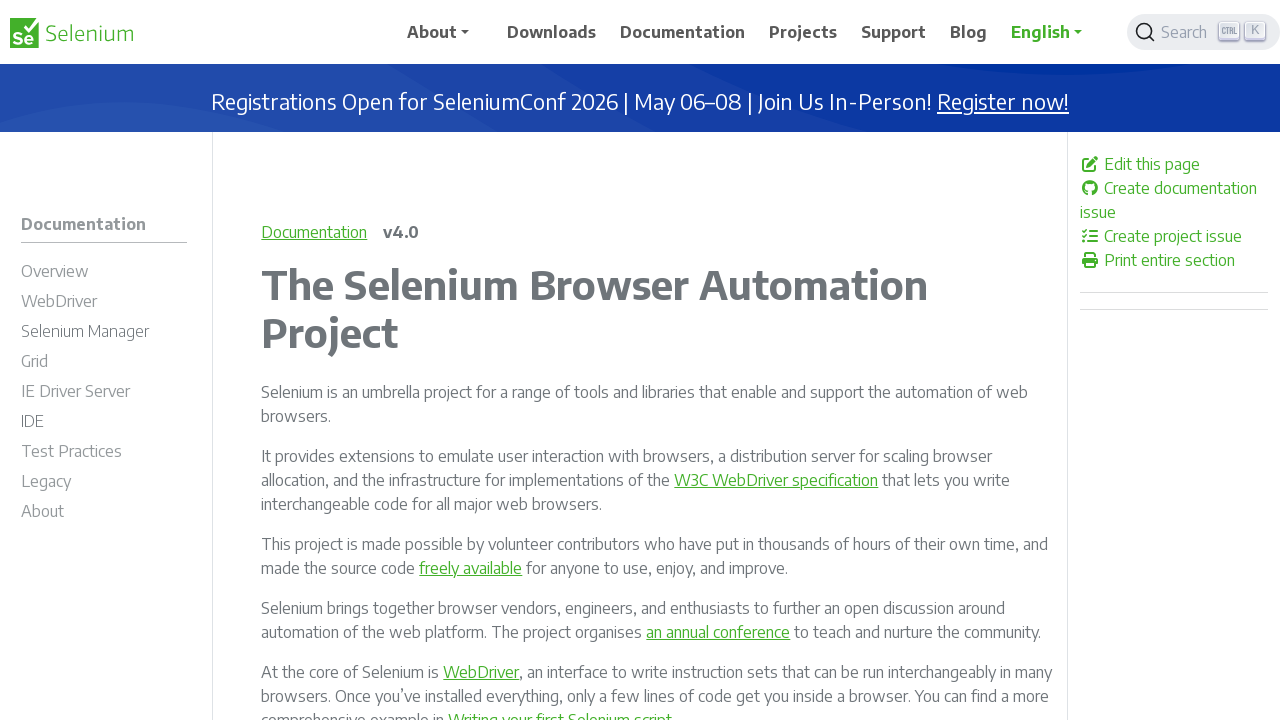

Verified link is visible: https://x.com/SeleniumHQ
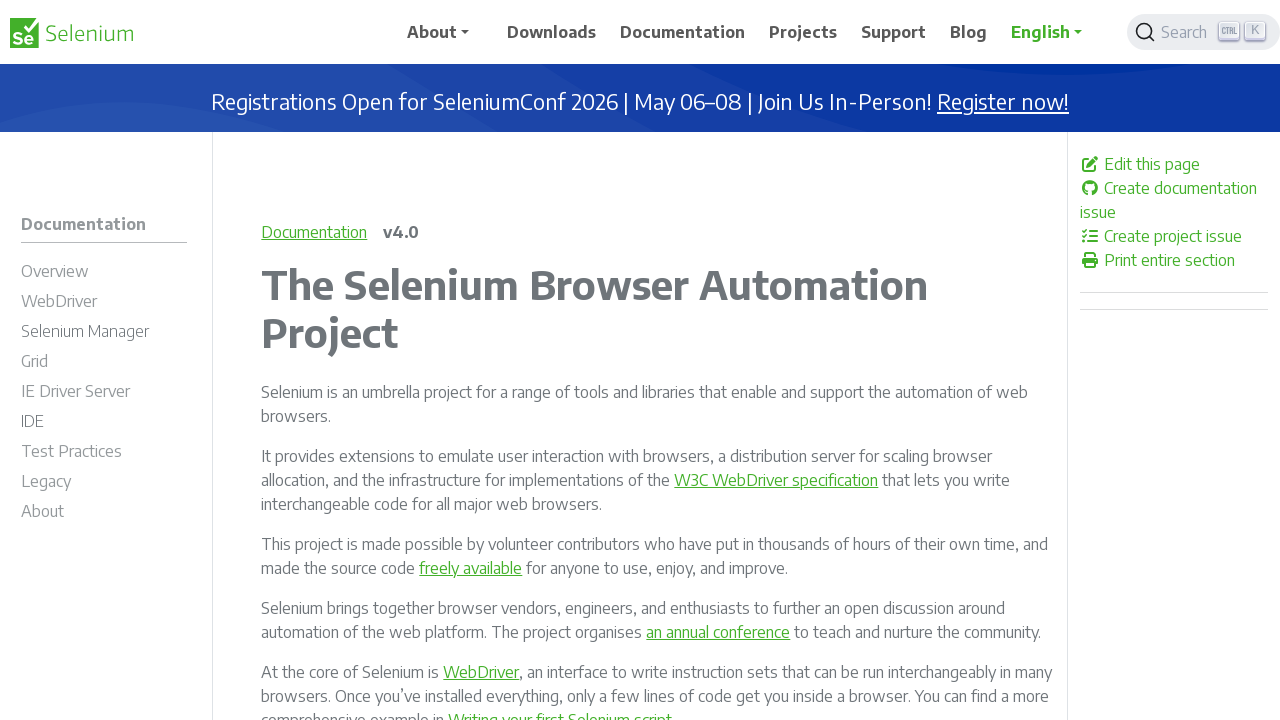

Verified link is visible: https://www.youtube.com/@SeleniumHQProject/
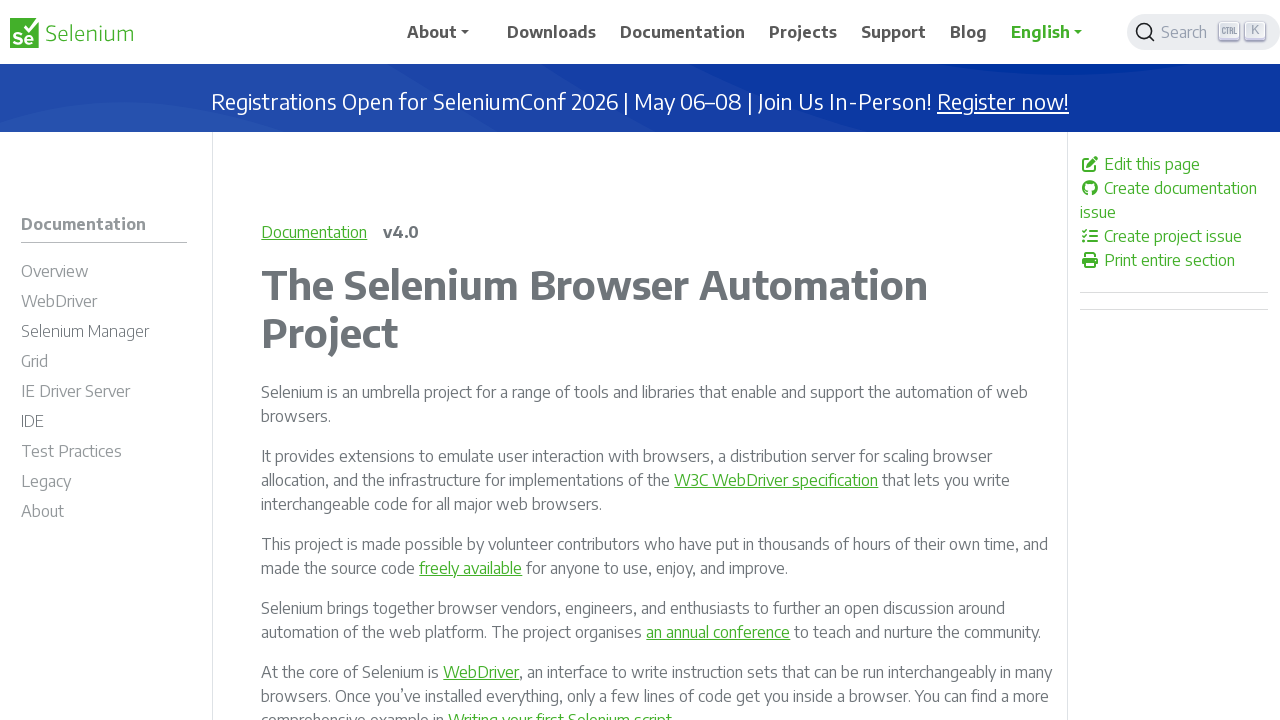

Verified link is visible: https://mastodon.social/@seleniumHQ@fosstodon.org
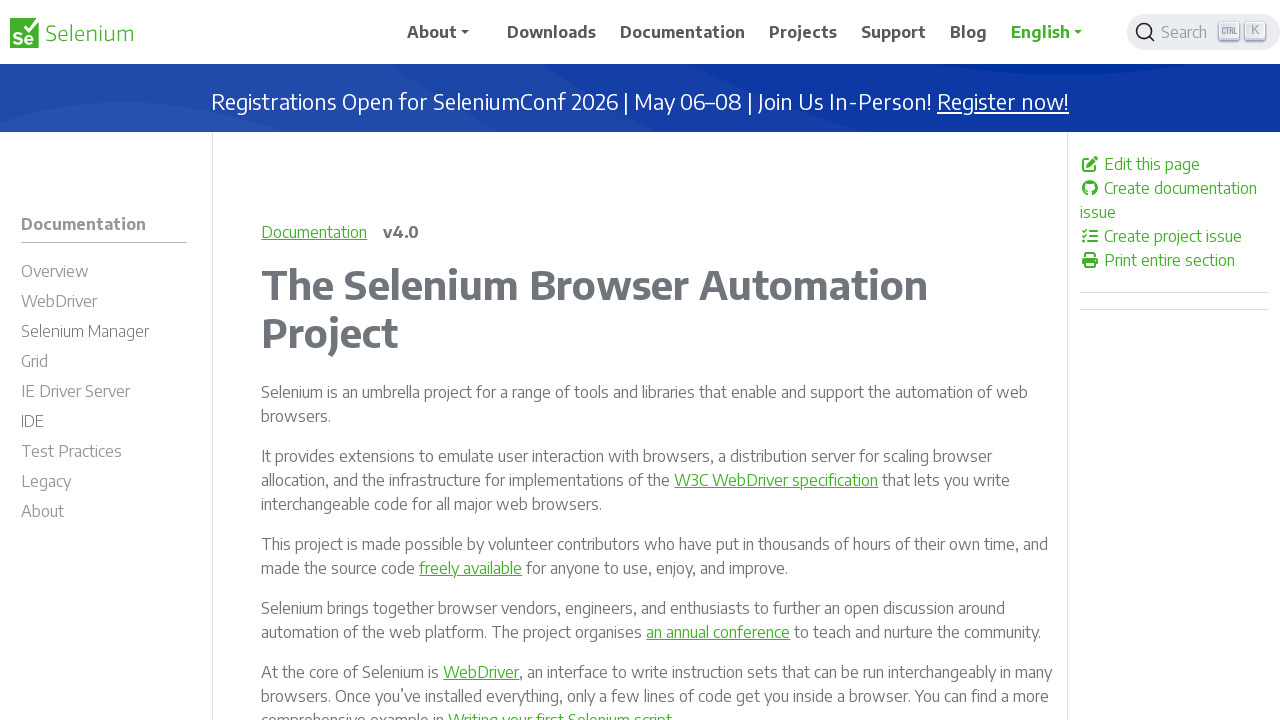

Verified link is visible: https://bsky.app/profile/seleniumconf.bsky.social
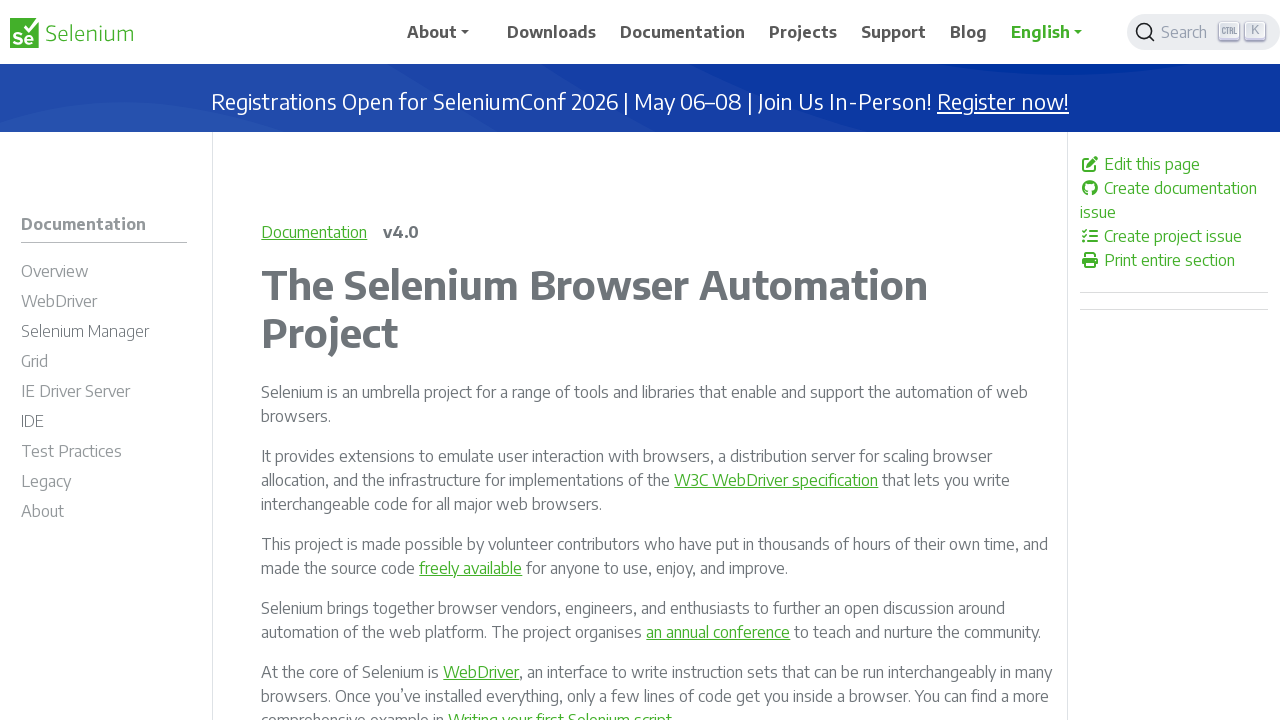

Verified link is visible: https://groups.google.com/group/selenium-users
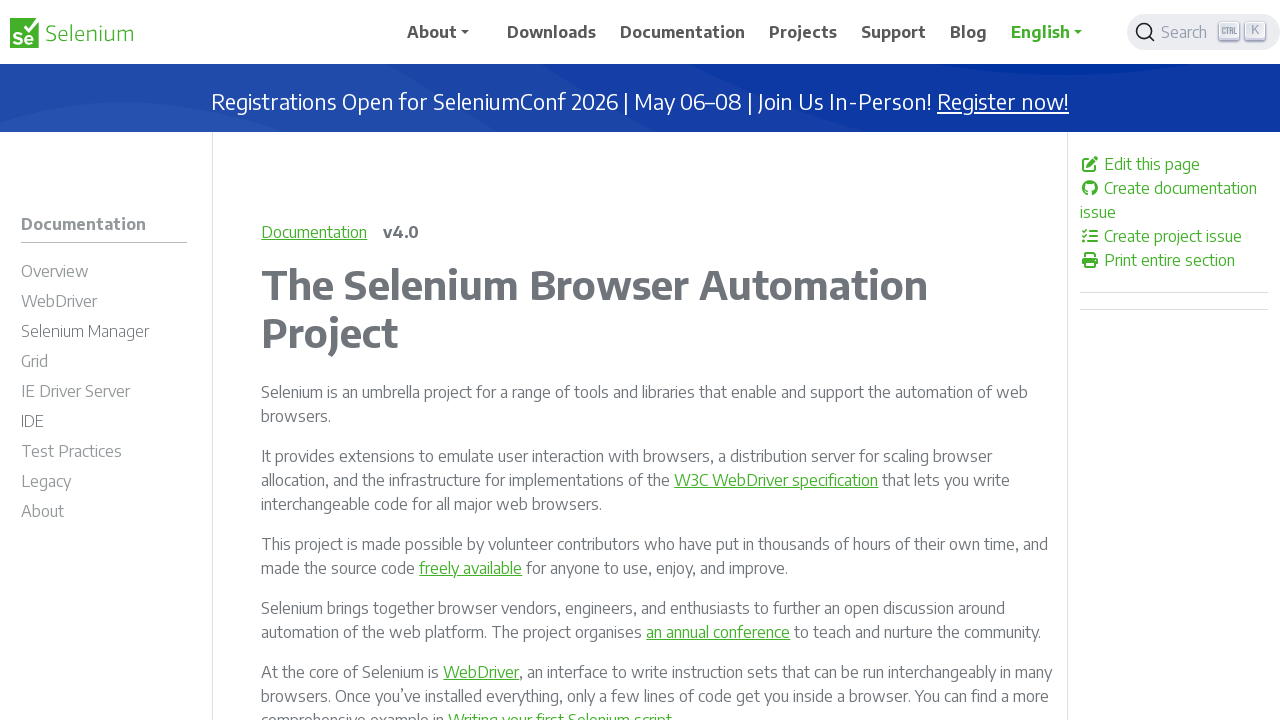

Verified link is visible: https://www.youtube.com/channel/UCbDlgX_613xNMrDqCe3QNEw
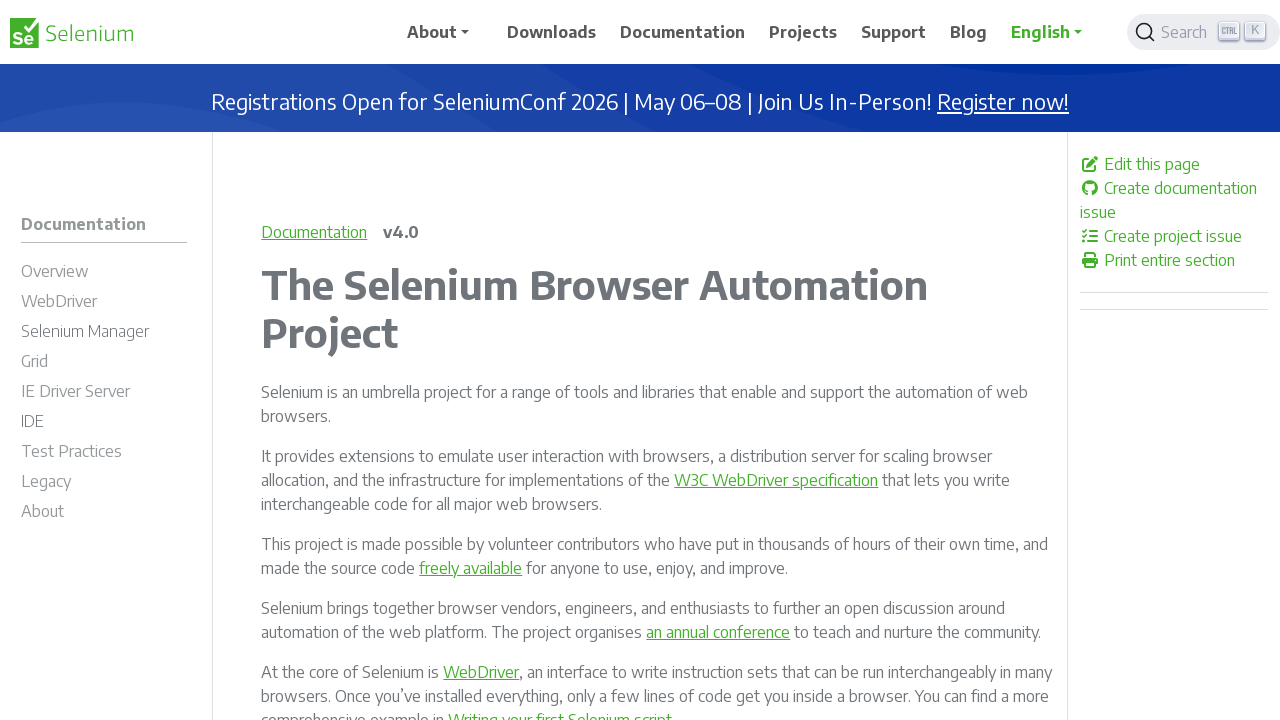

Verified link is visible: mailto:selenium@sfconservancy.org
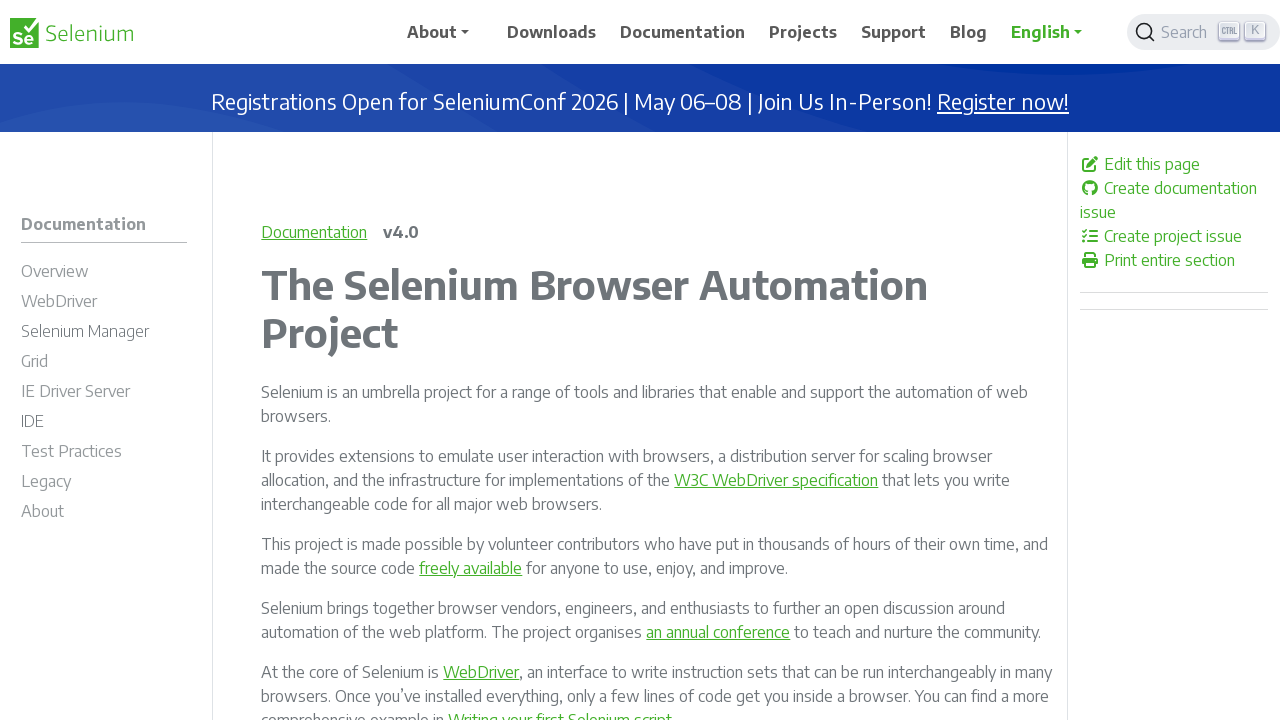

Verified link is visible: https://github.com/seleniumhq/selenium
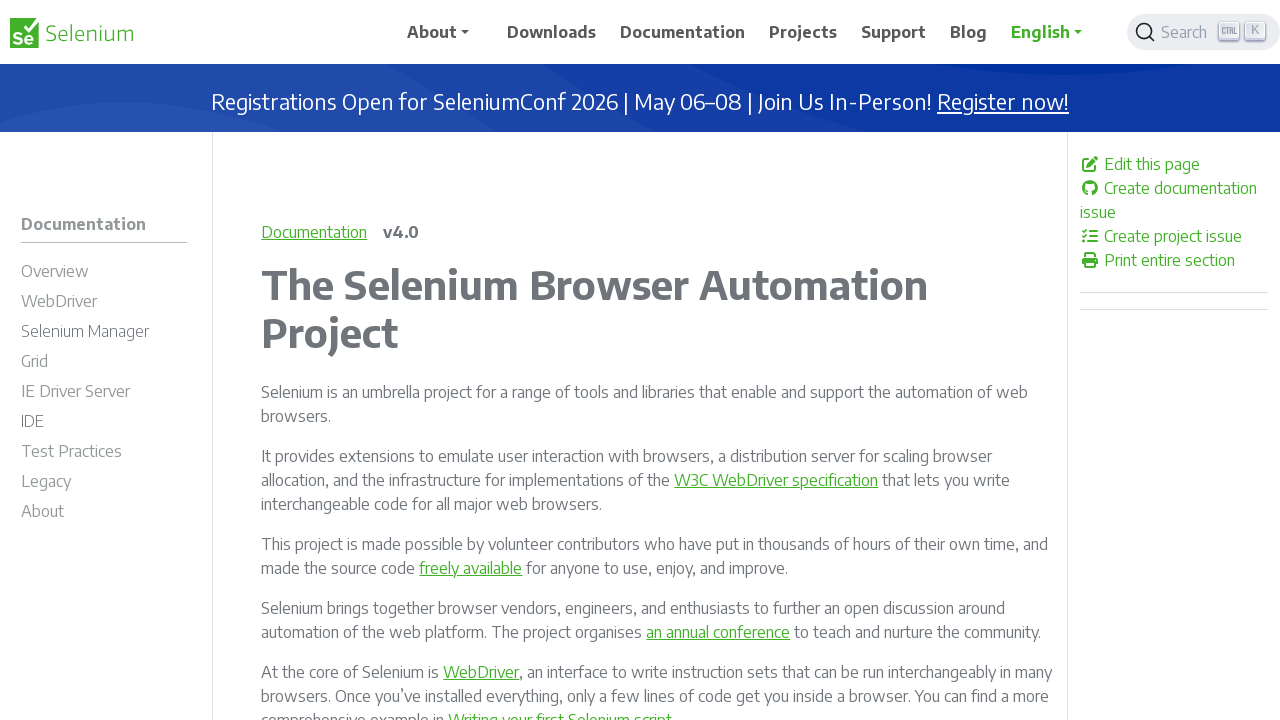

Verified link is visible: https://inviter.co/seleniumhq
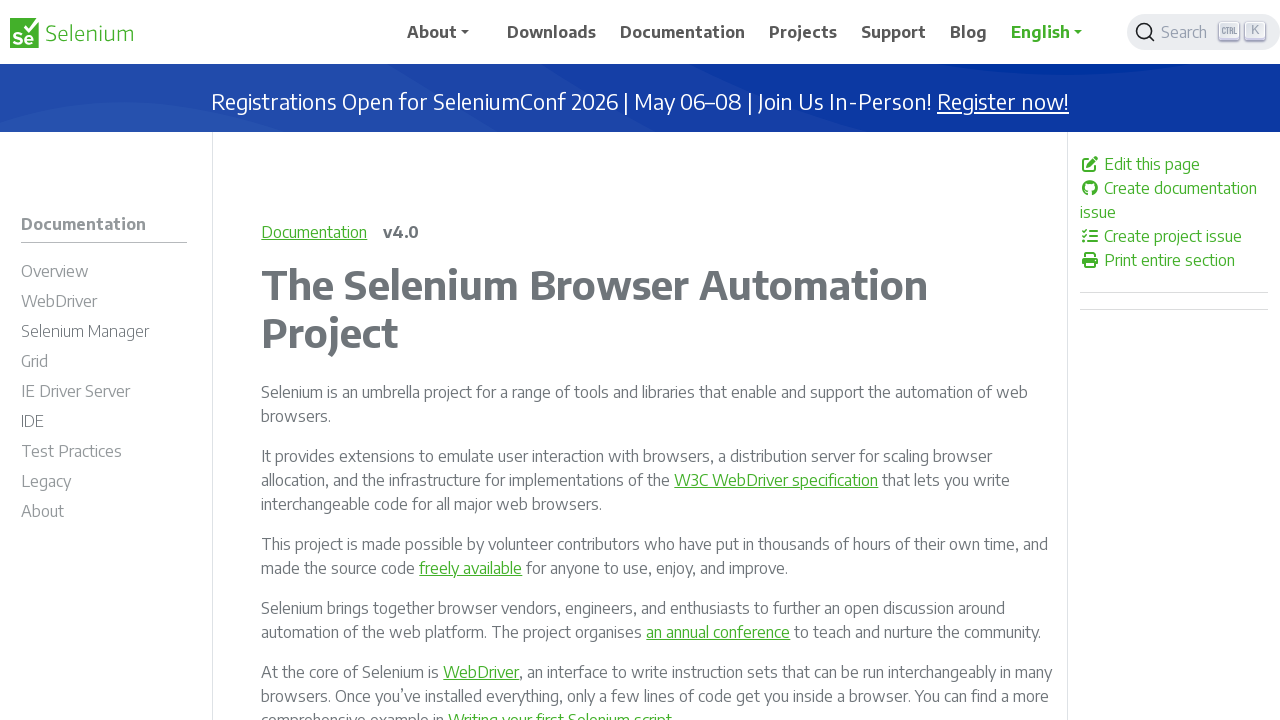

Verified link is visible: https://web.libera.chat/#selenium
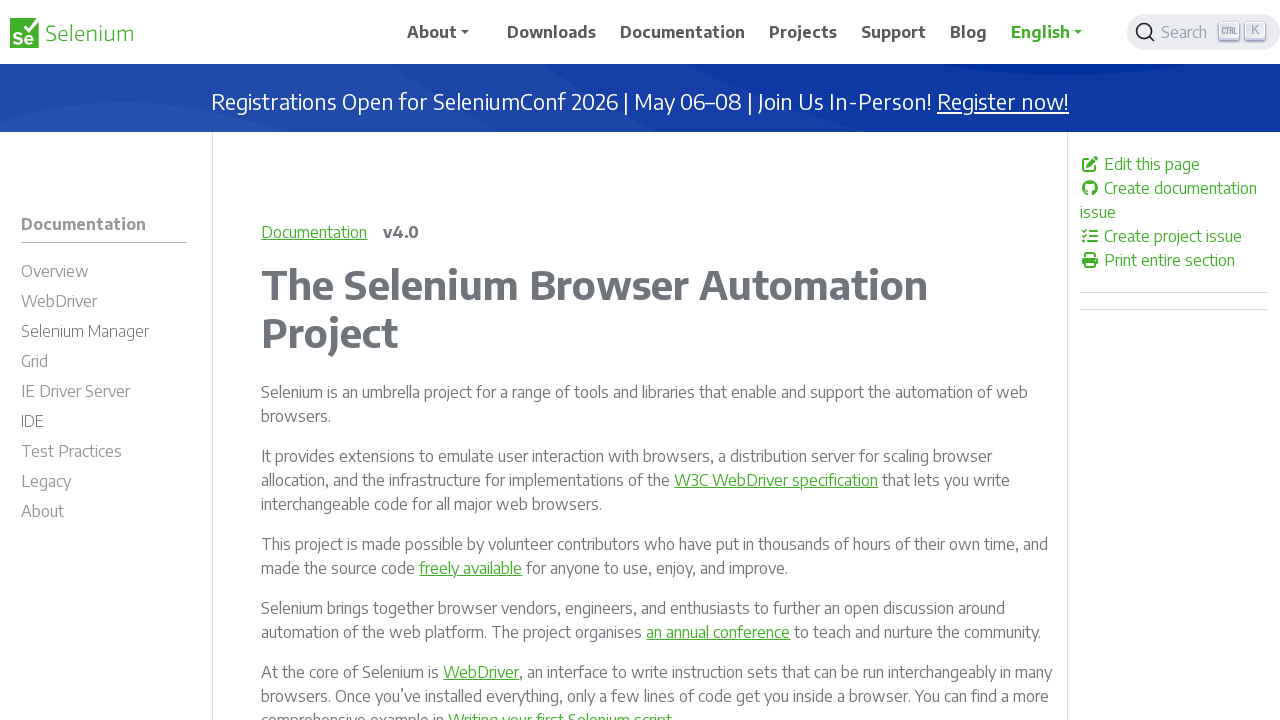

Verified link is visible: https://groups.google.com/g/selenium-developers
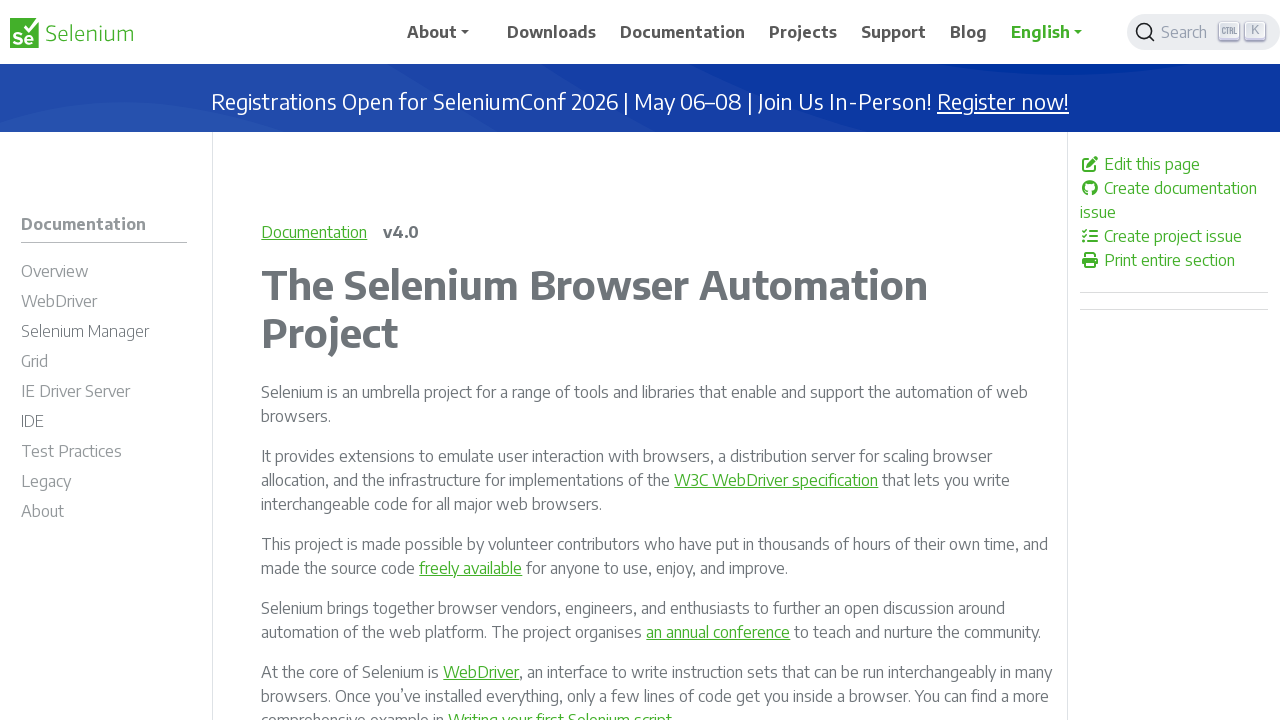

Verified link is visible: https://www.netlify.com
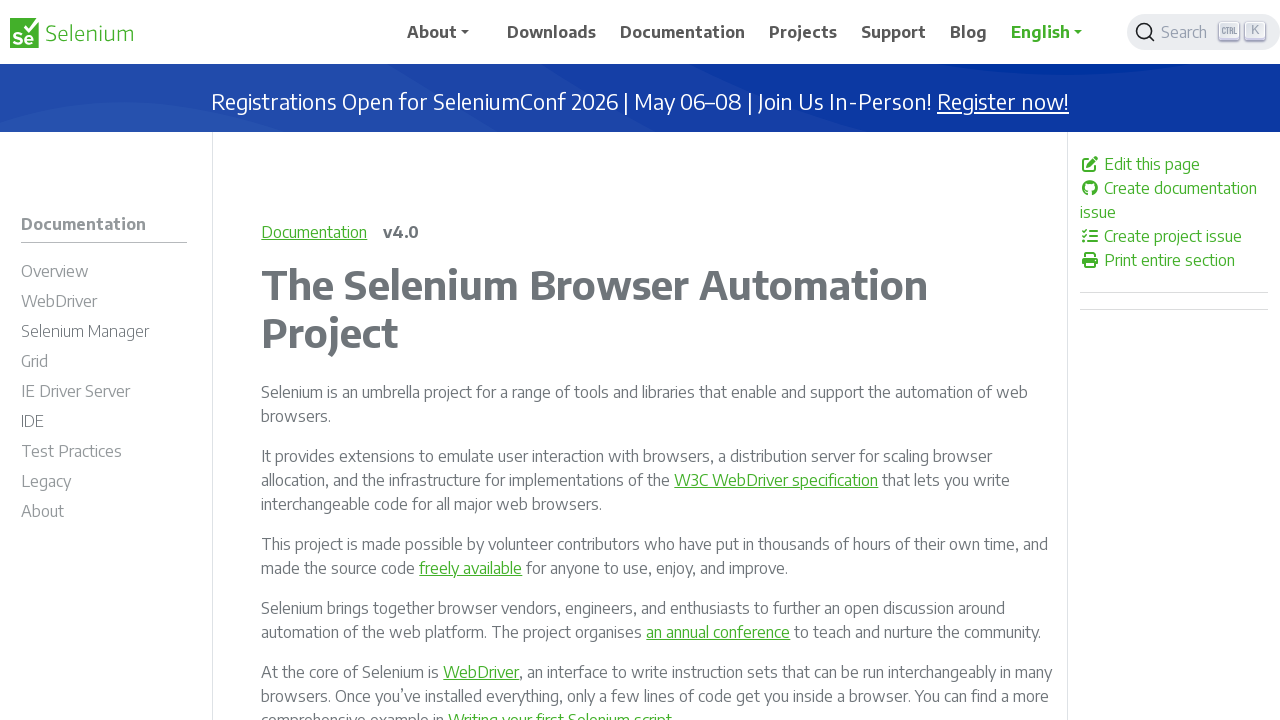

Verified link is visible: /about/
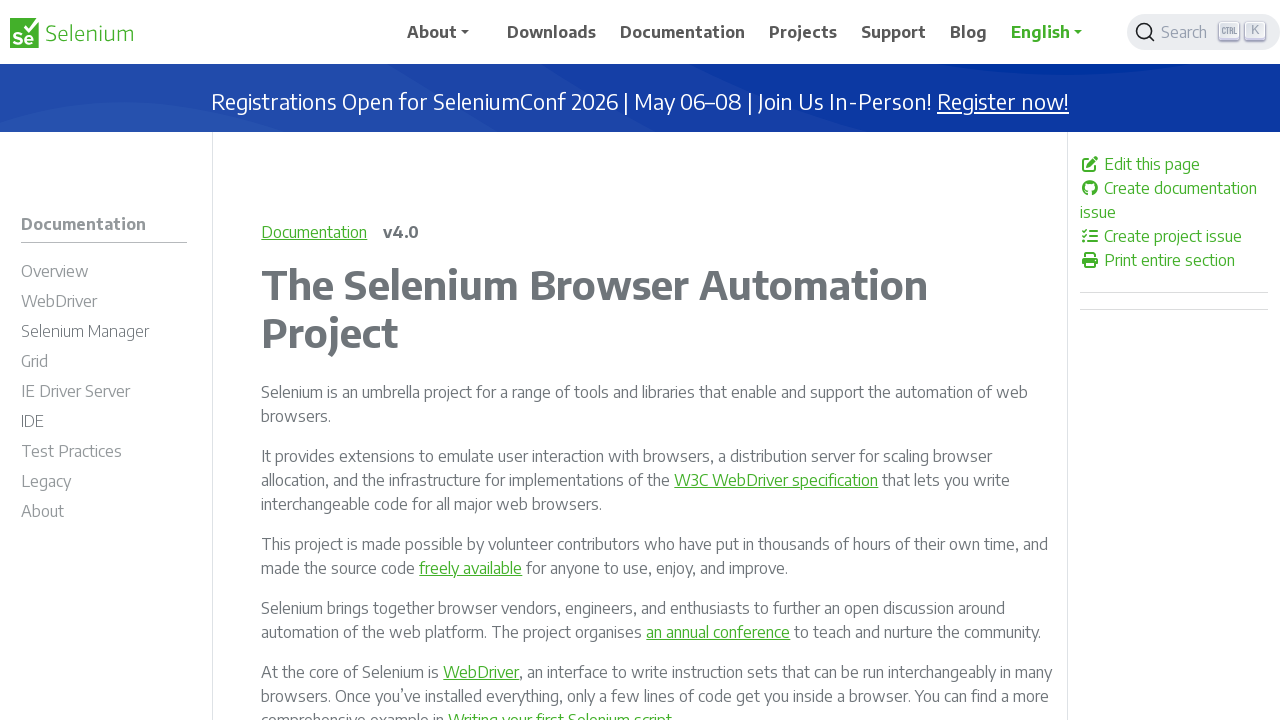

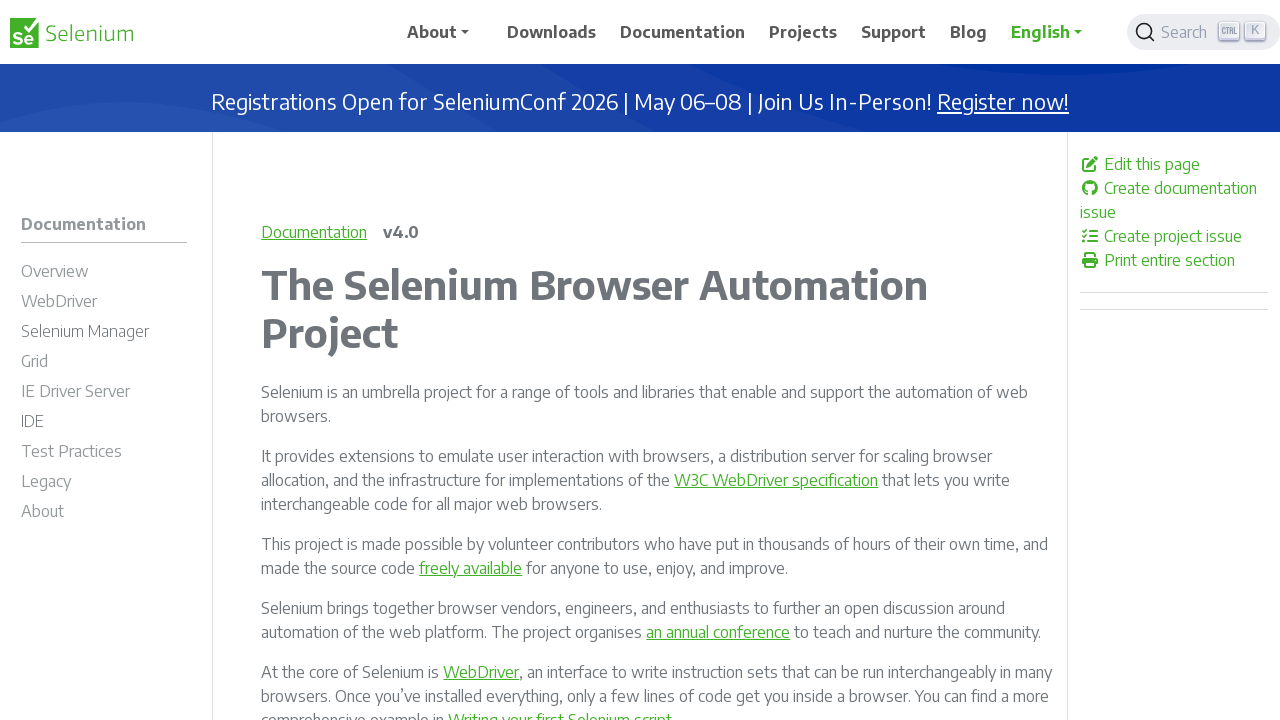